Tests footer links on the Vivus website by clicking through multiple links in the first column and verifying they are different

Starting URL: https://www.vivus.ru/

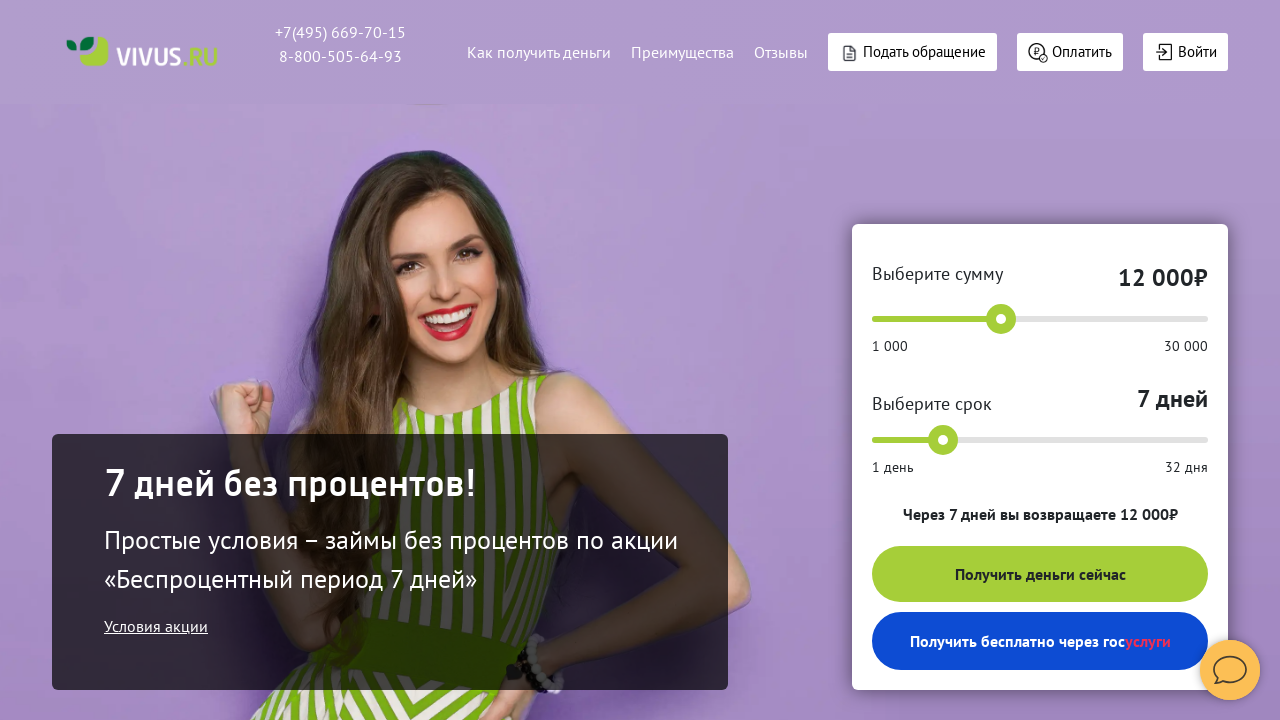

Stored original window handle
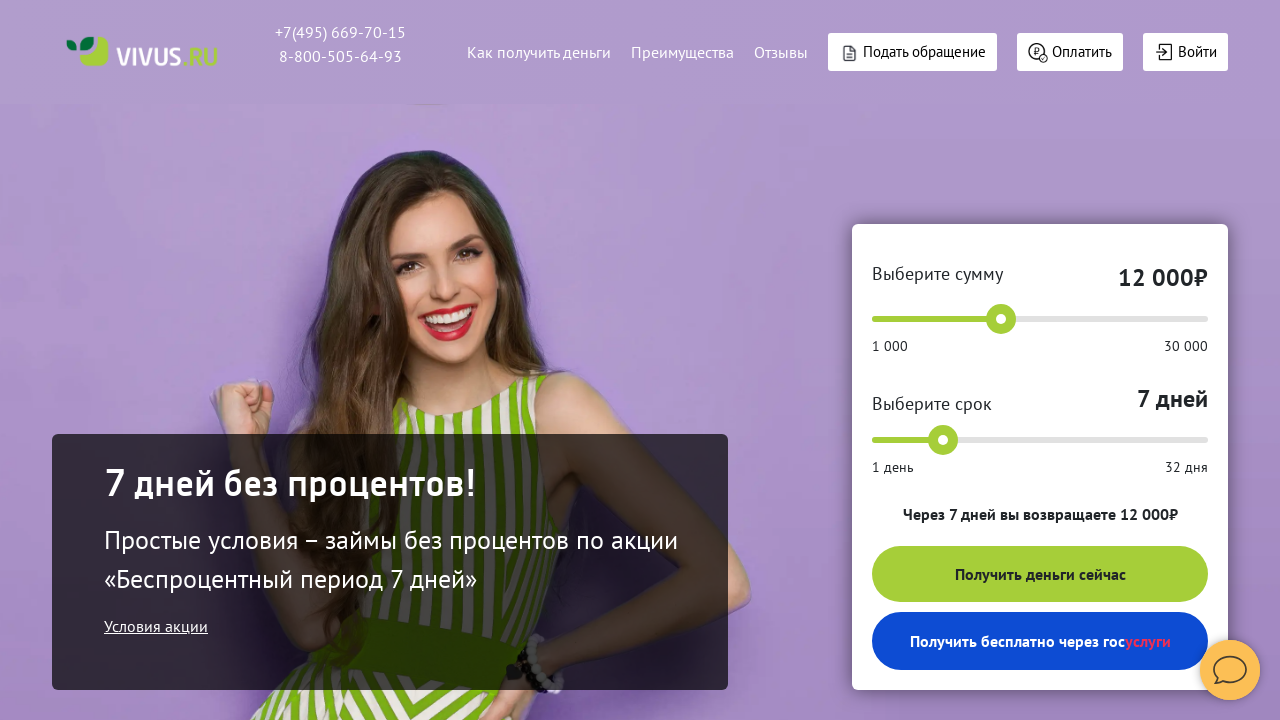

Initialized previous_link variable
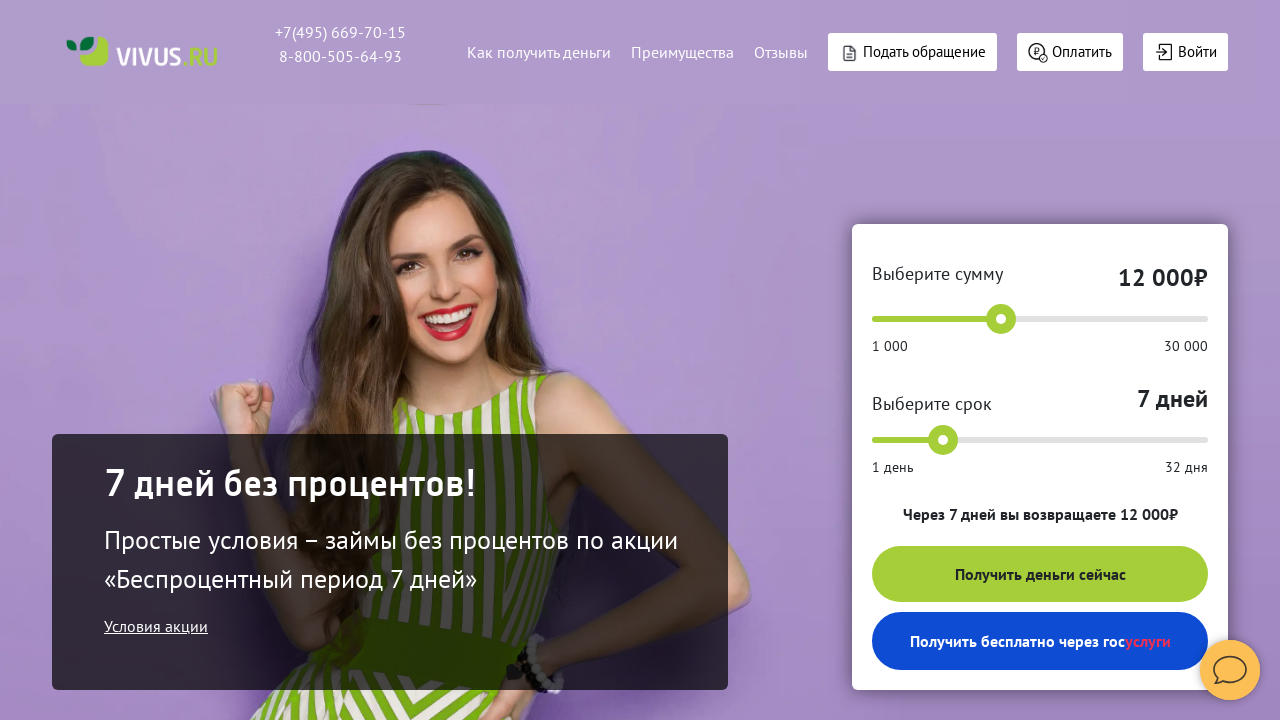

Located footer link element 1
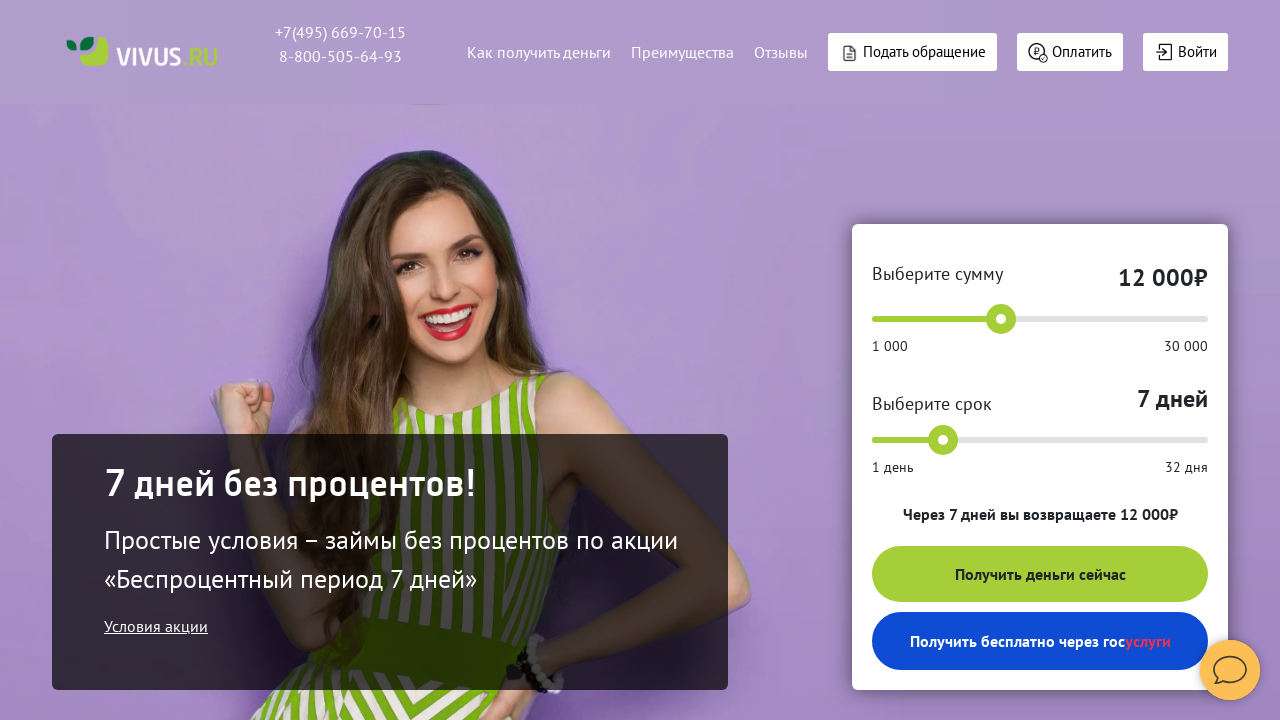

Retrieved href attribute: https://cbr.ru/microfinance/registry/
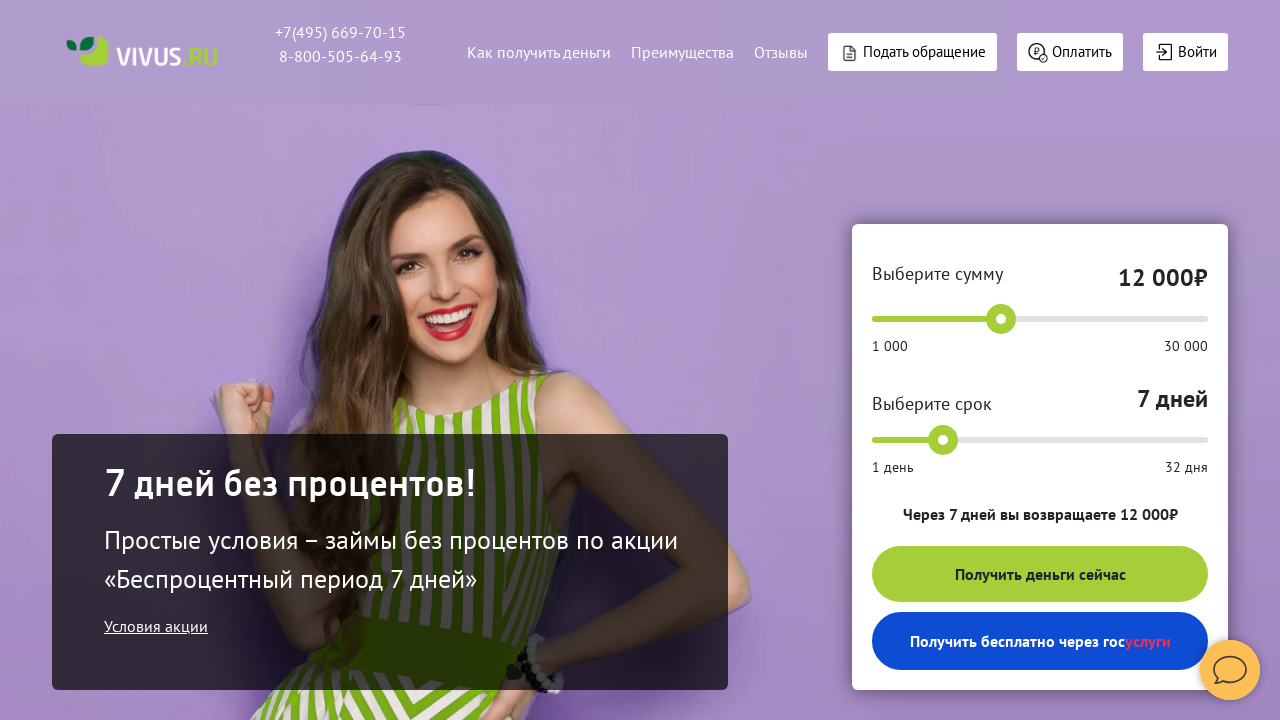

Verified link https://cbr.ru/microfinance/registry/ is different from previous link
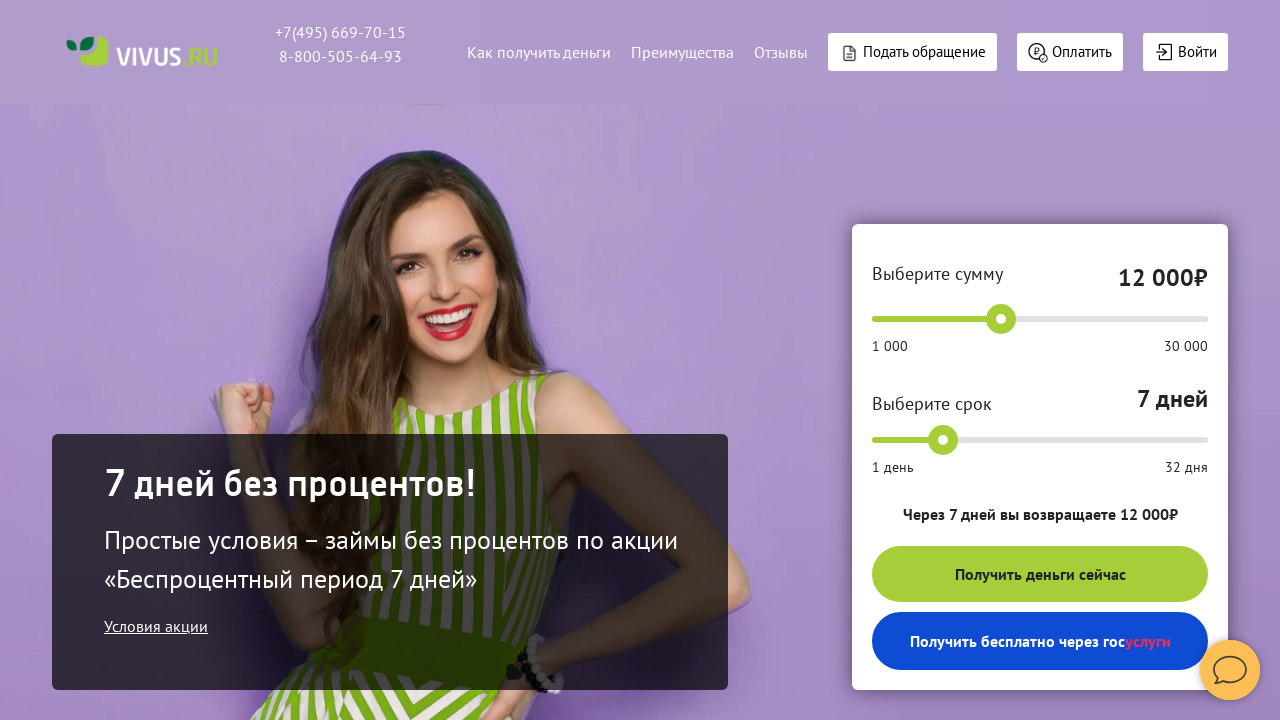

Updated previous_link to https://cbr.ru/microfinance/registry/
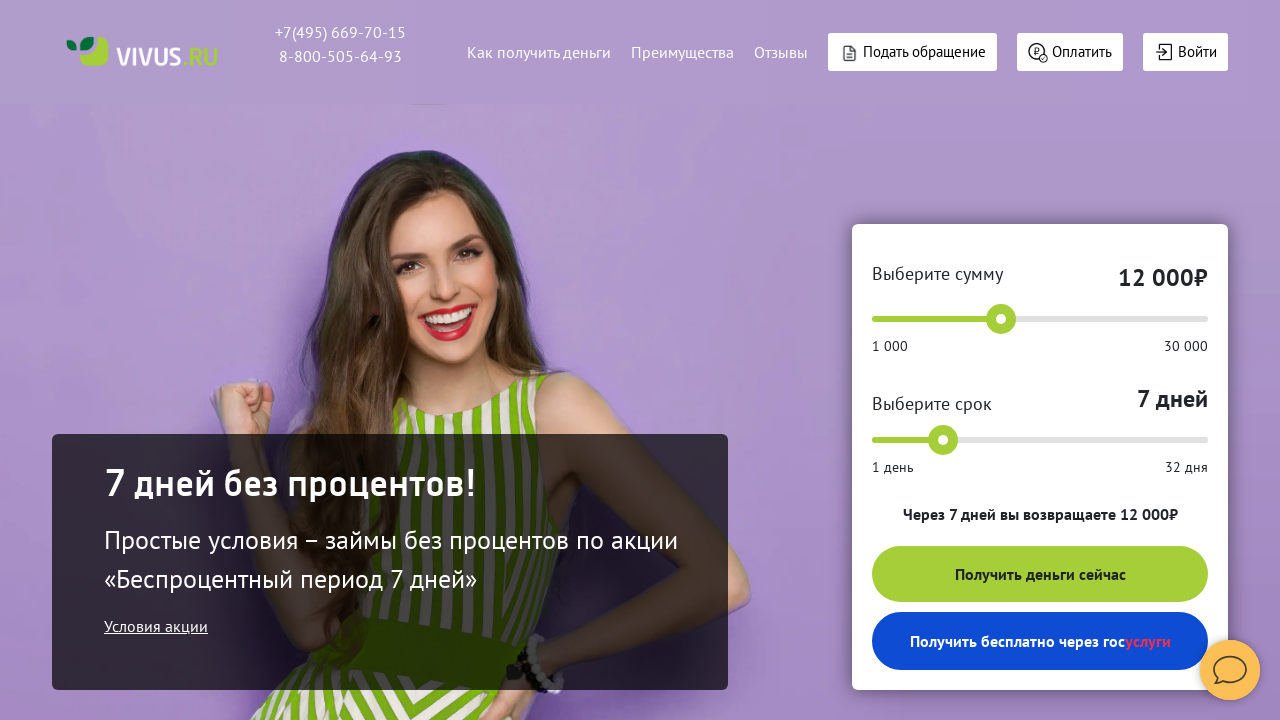

Scrolled footer link 1 into view
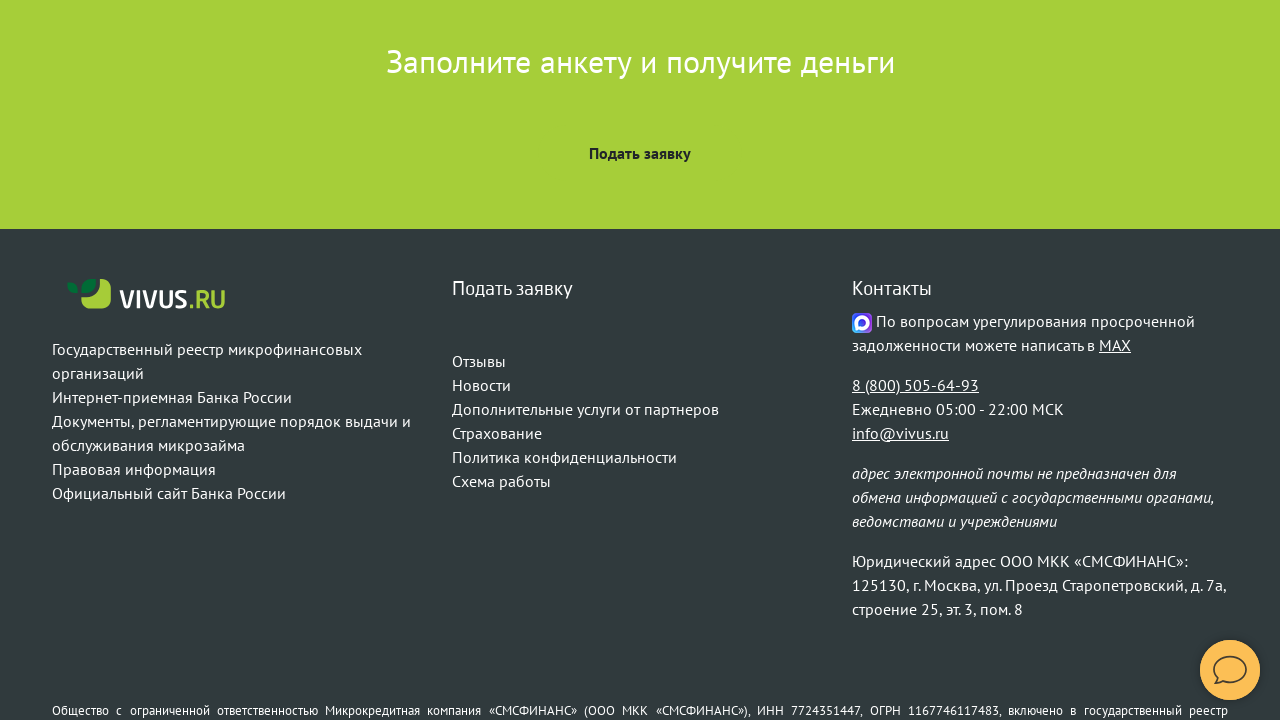

Waited 2 seconds for page to settle
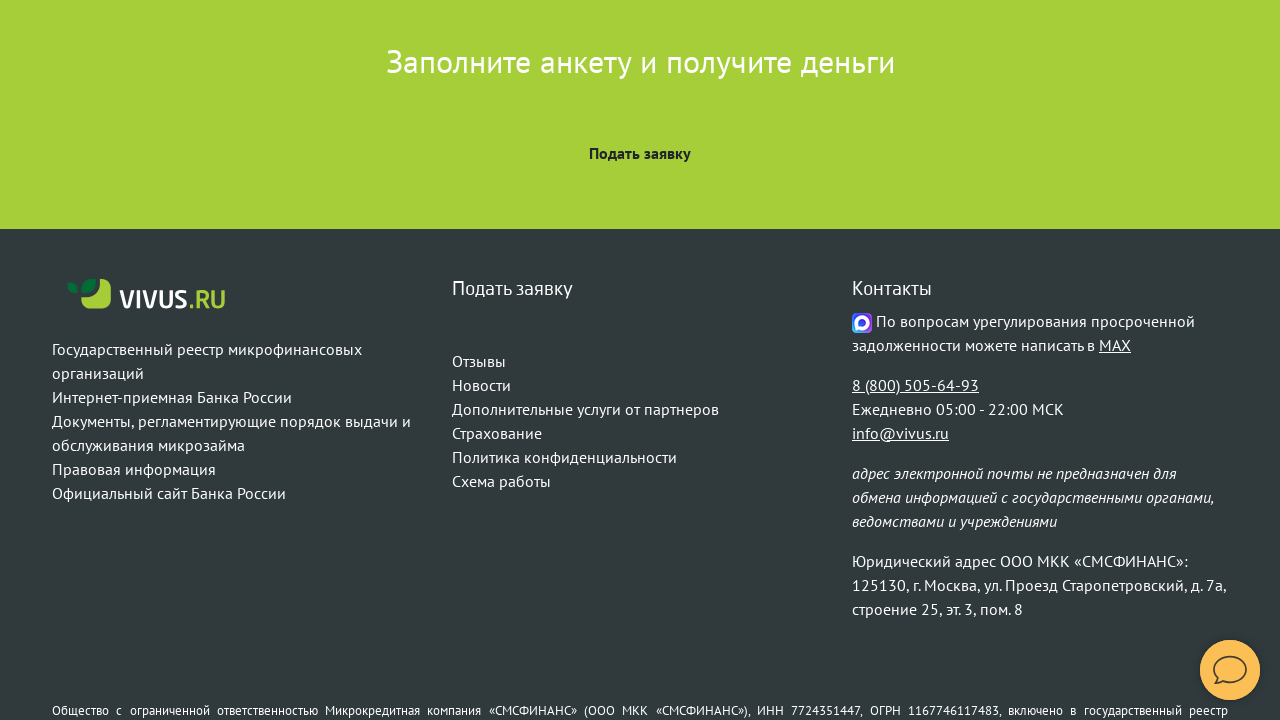

Clicked footer link 1 at (207, 349) on xpath=/html/body/footer/div/div/div[1]/p/a[1]
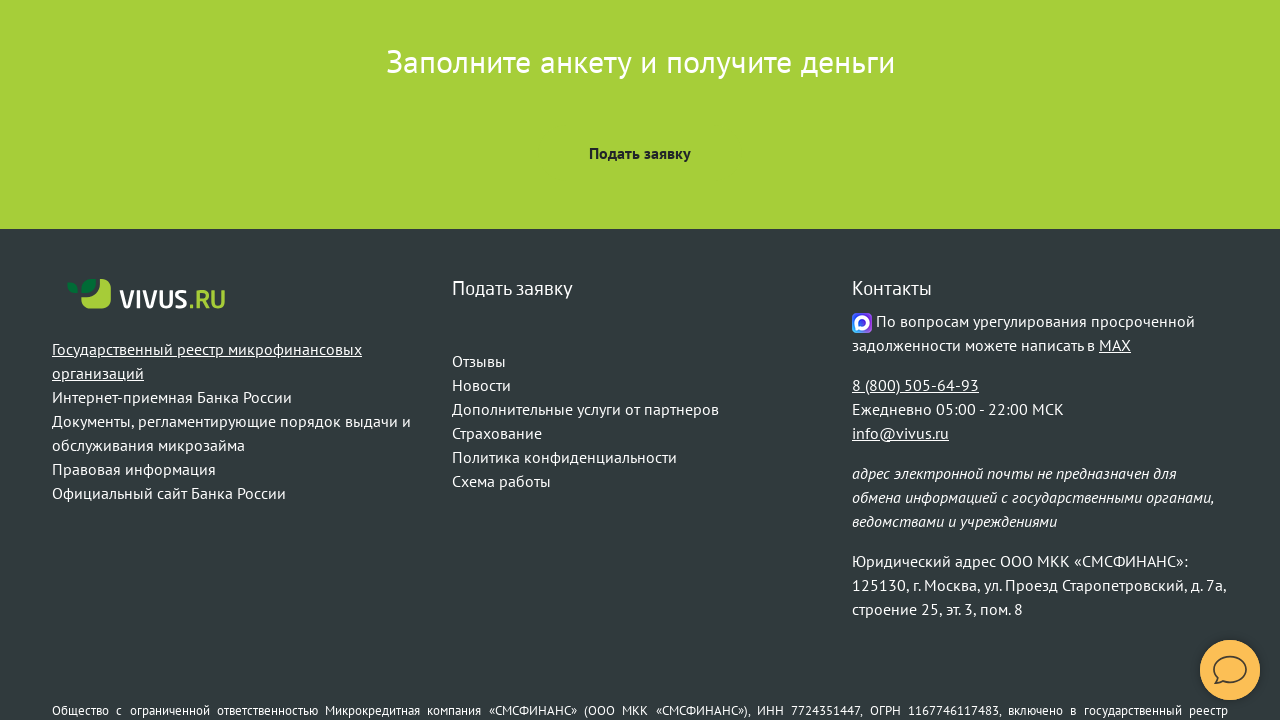

Waited 2 seconds after clicking link
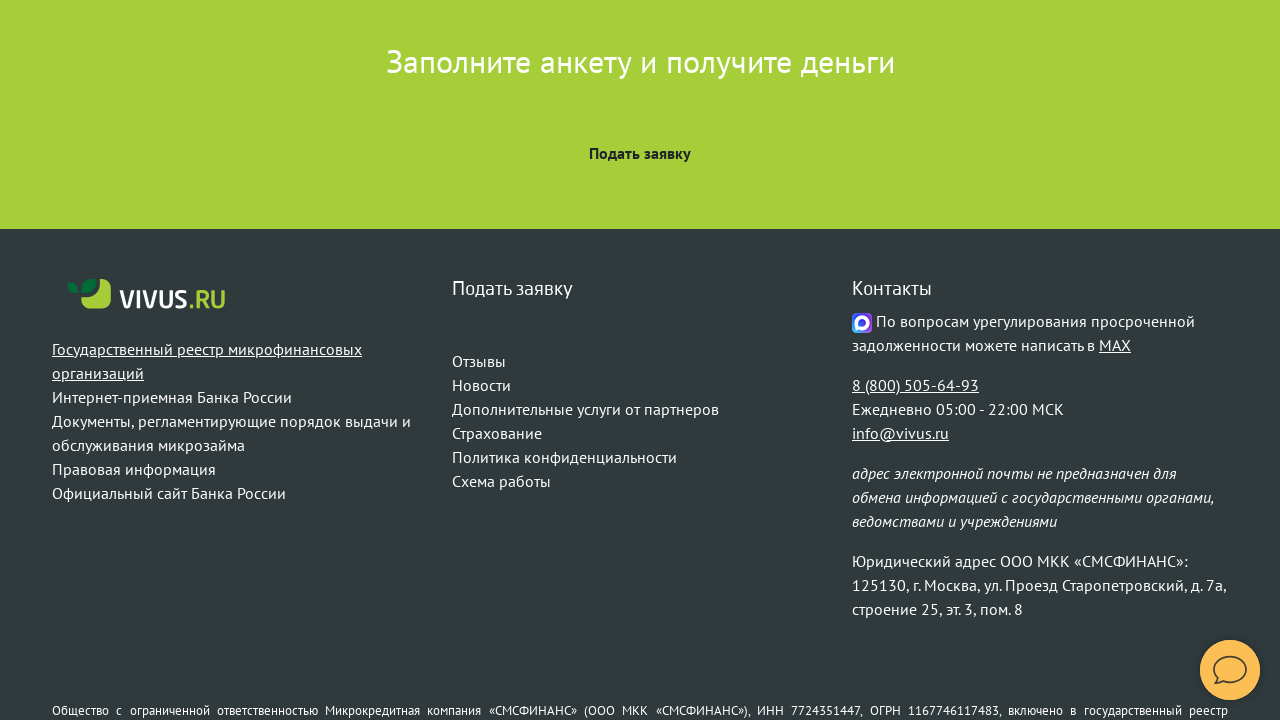

Closed newly opened tab
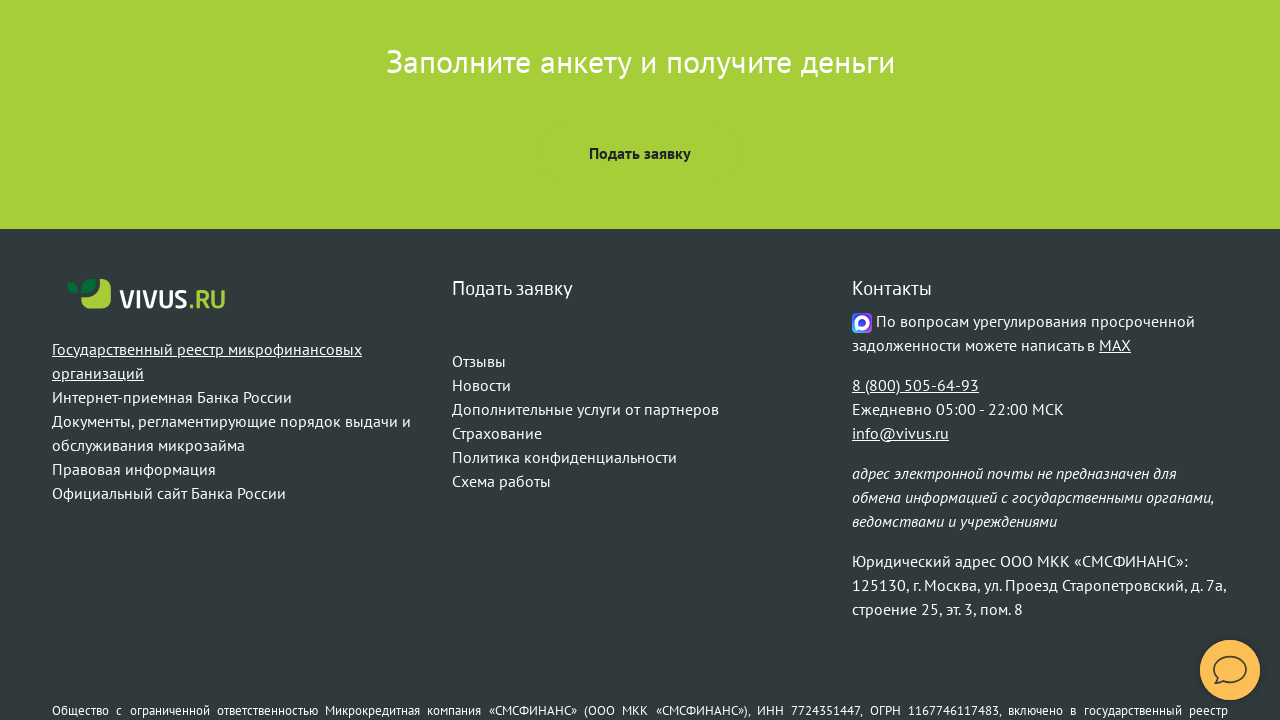

Located footer link element 2
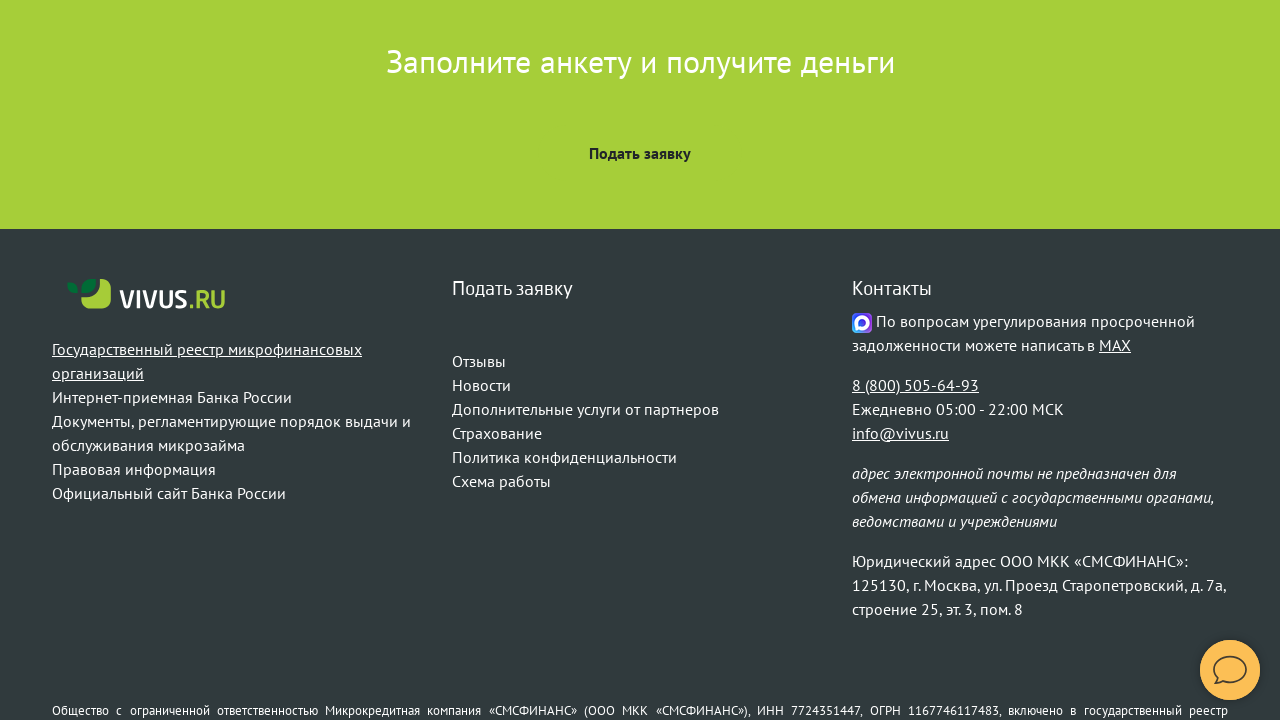

Retrieved href attribute: https://cbr.ru/reception/
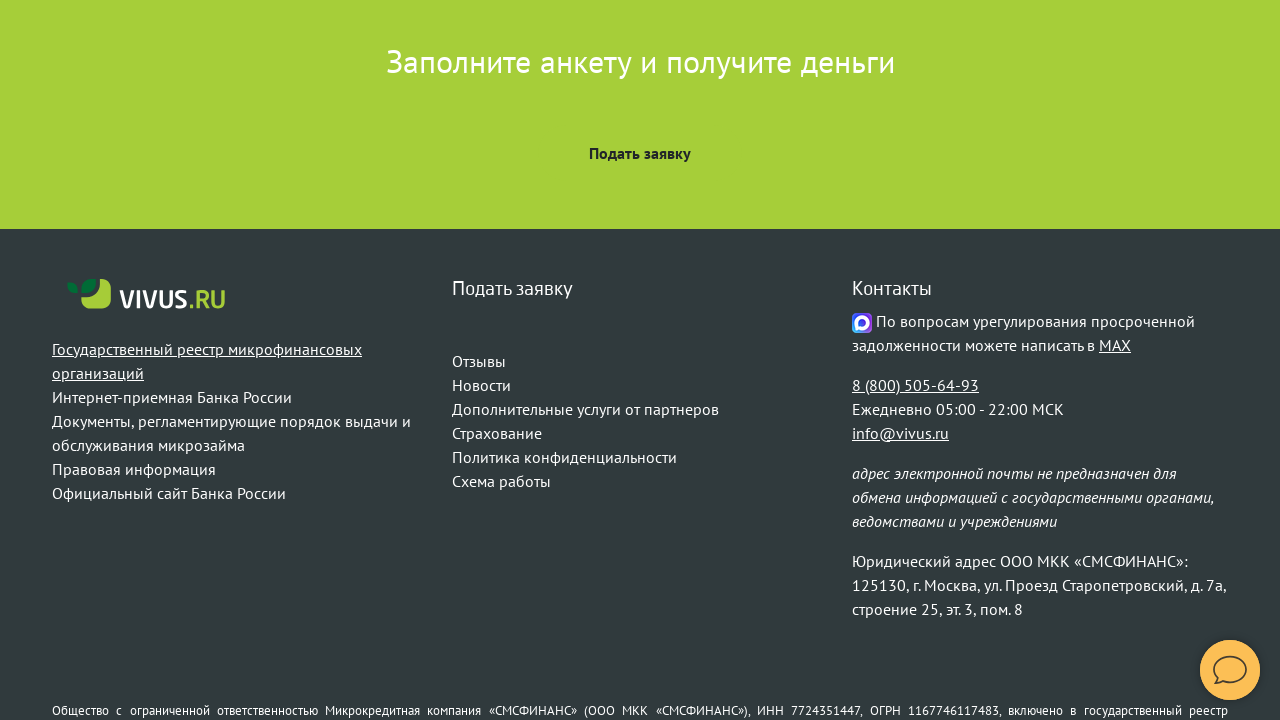

Verified link https://cbr.ru/reception/ is different from previous link
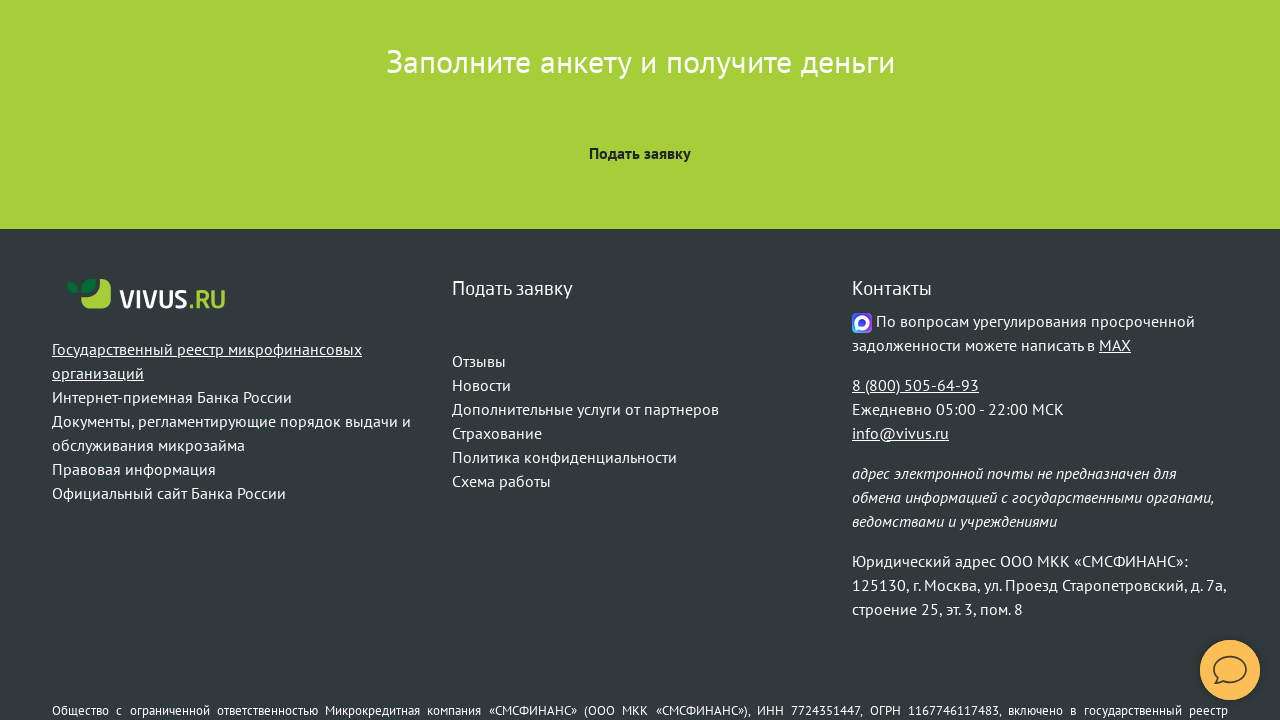

Updated previous_link to https://cbr.ru/reception/
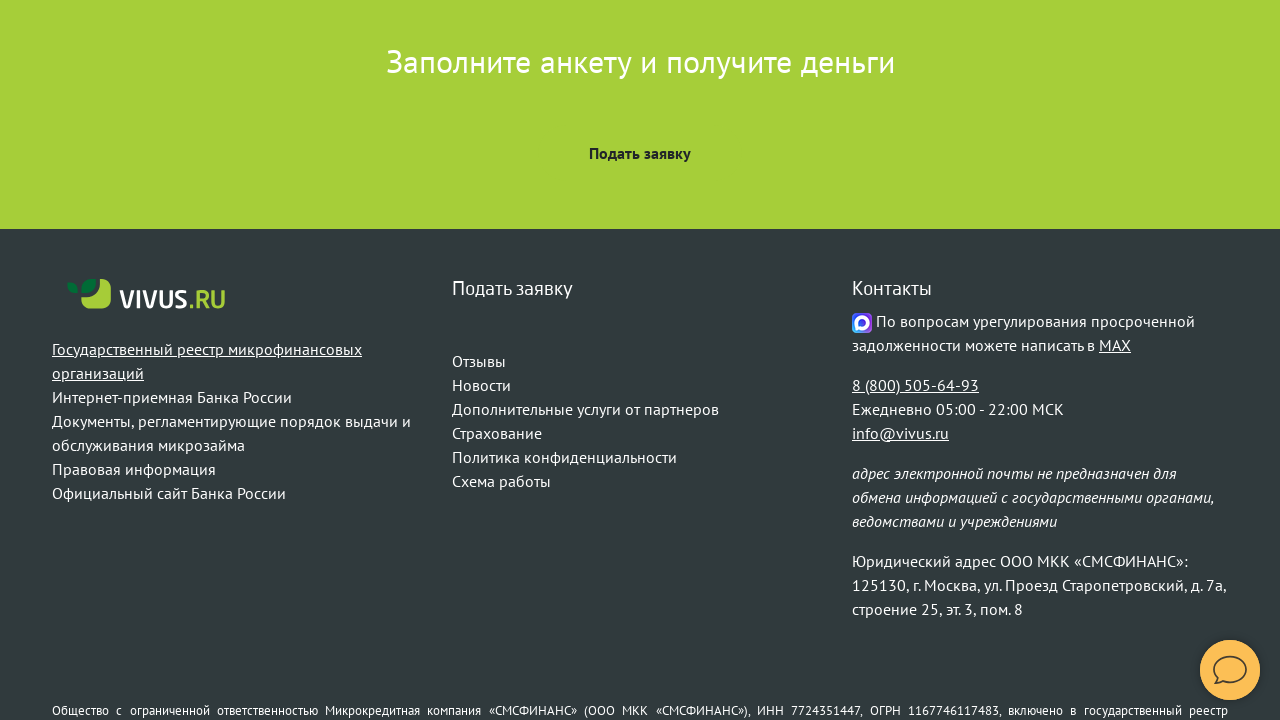

Scrolled footer link 2 into view
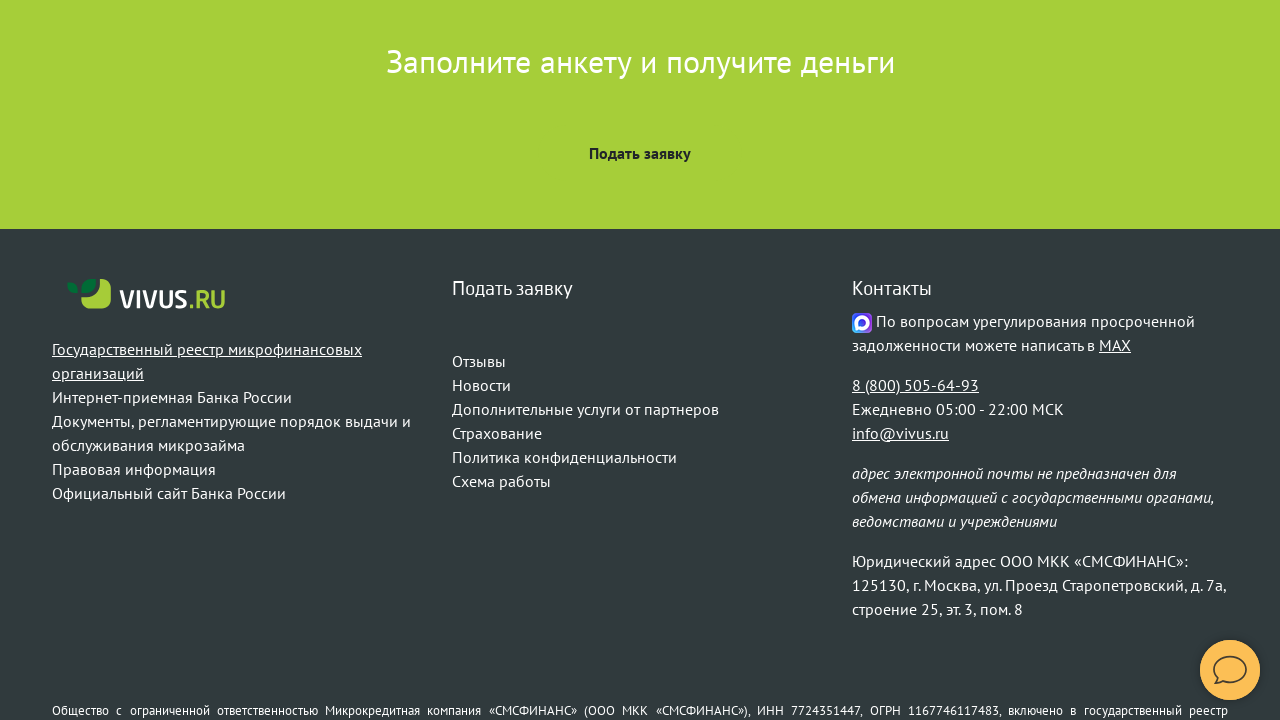

Waited 2 seconds for page to settle
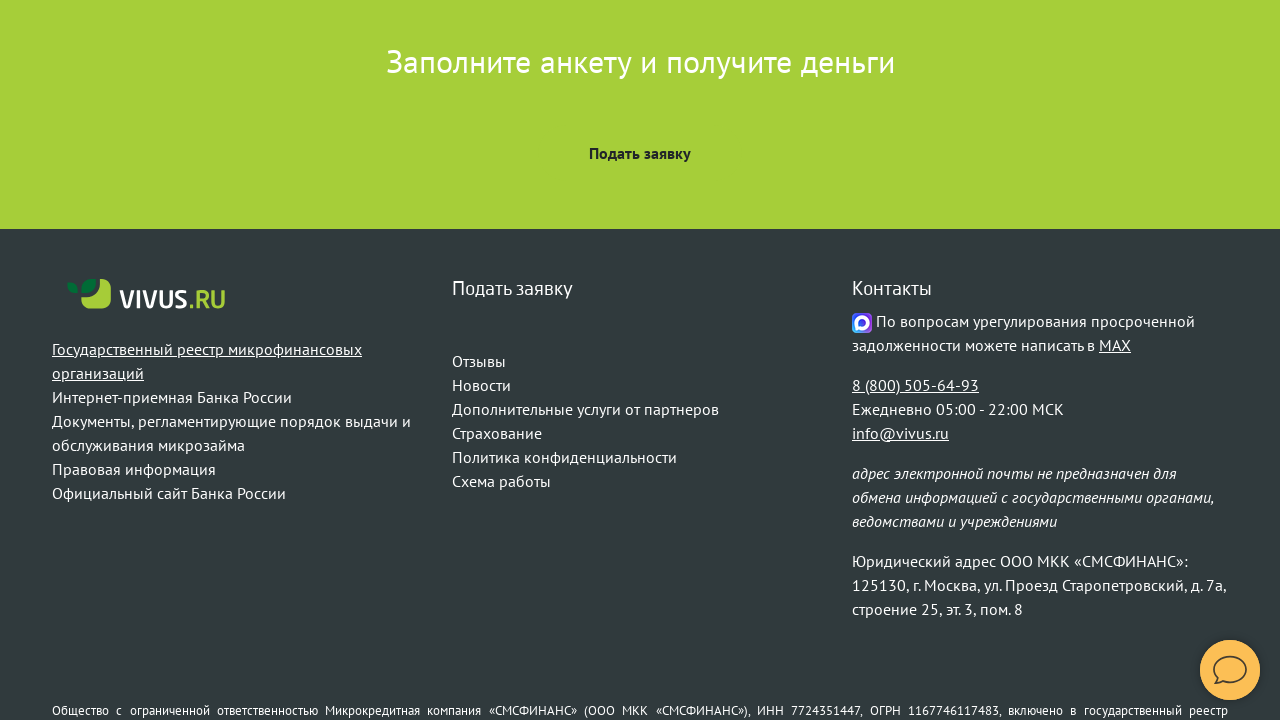

Clicked footer link 2 at (172, 397) on xpath=/html/body/footer/div/div/div[1]/p/a[2]
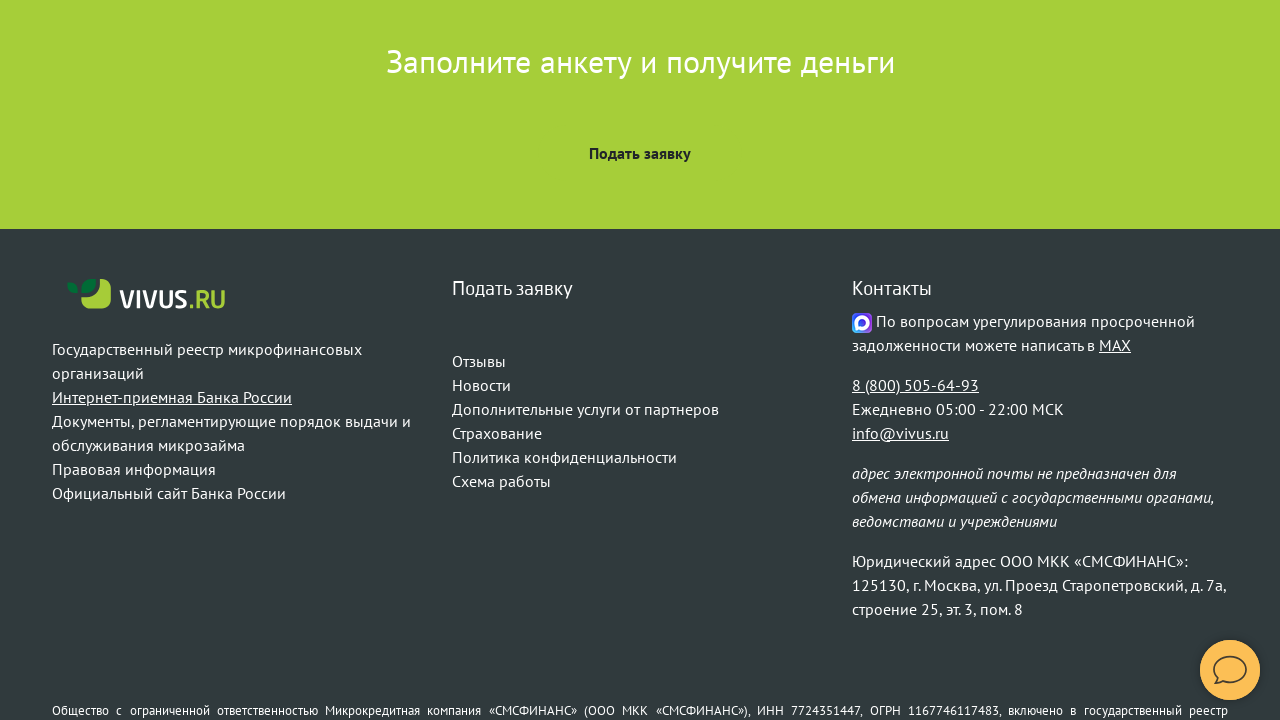

Waited 2 seconds after clicking link
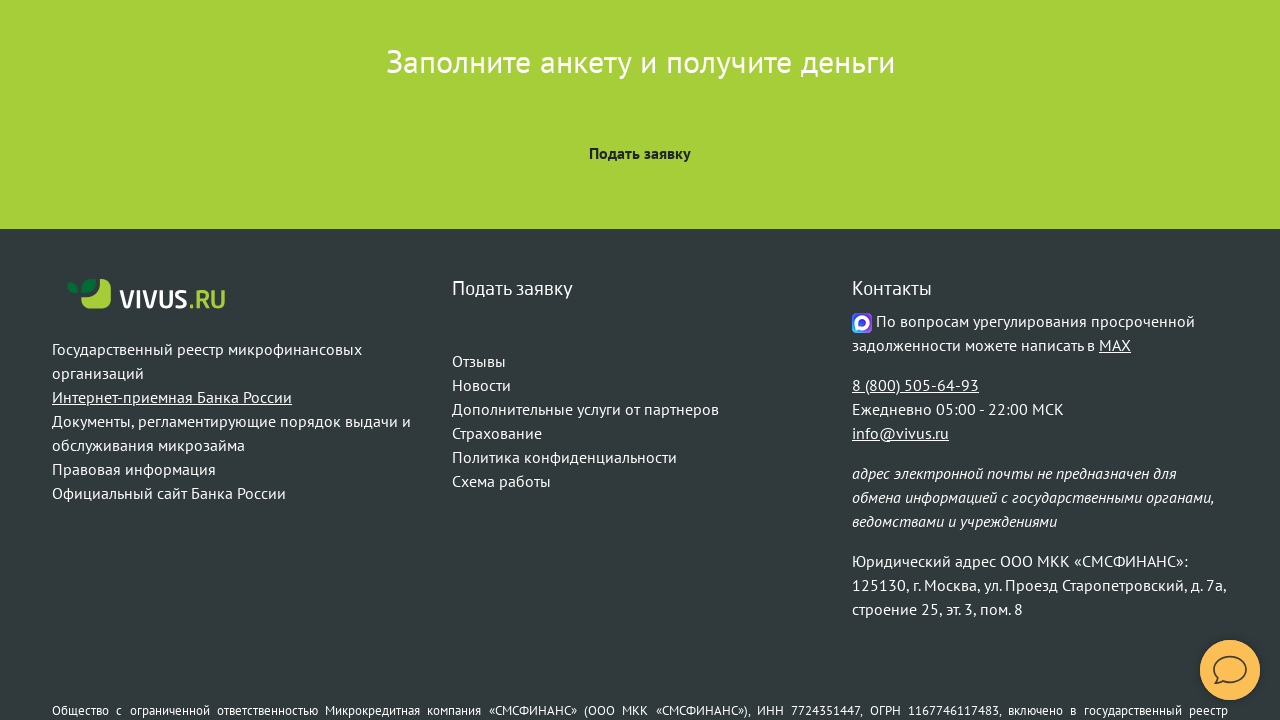

Closed newly opened tab
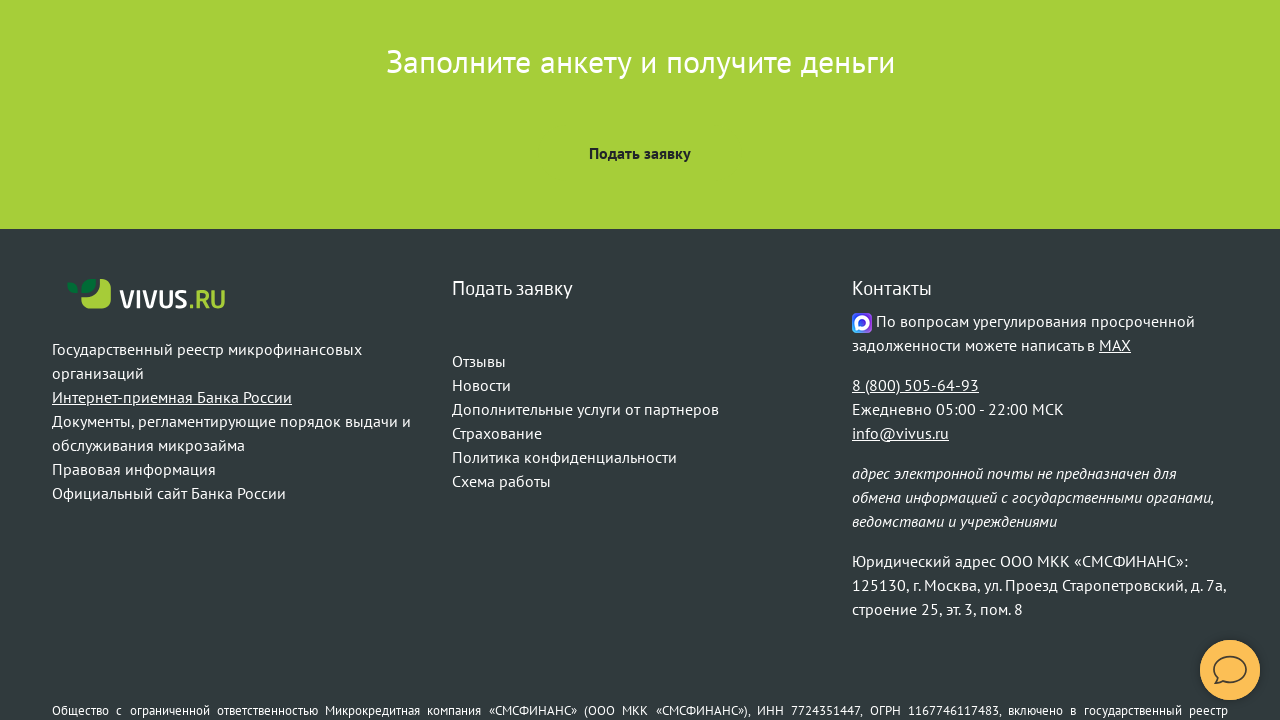

Located footer link element 3
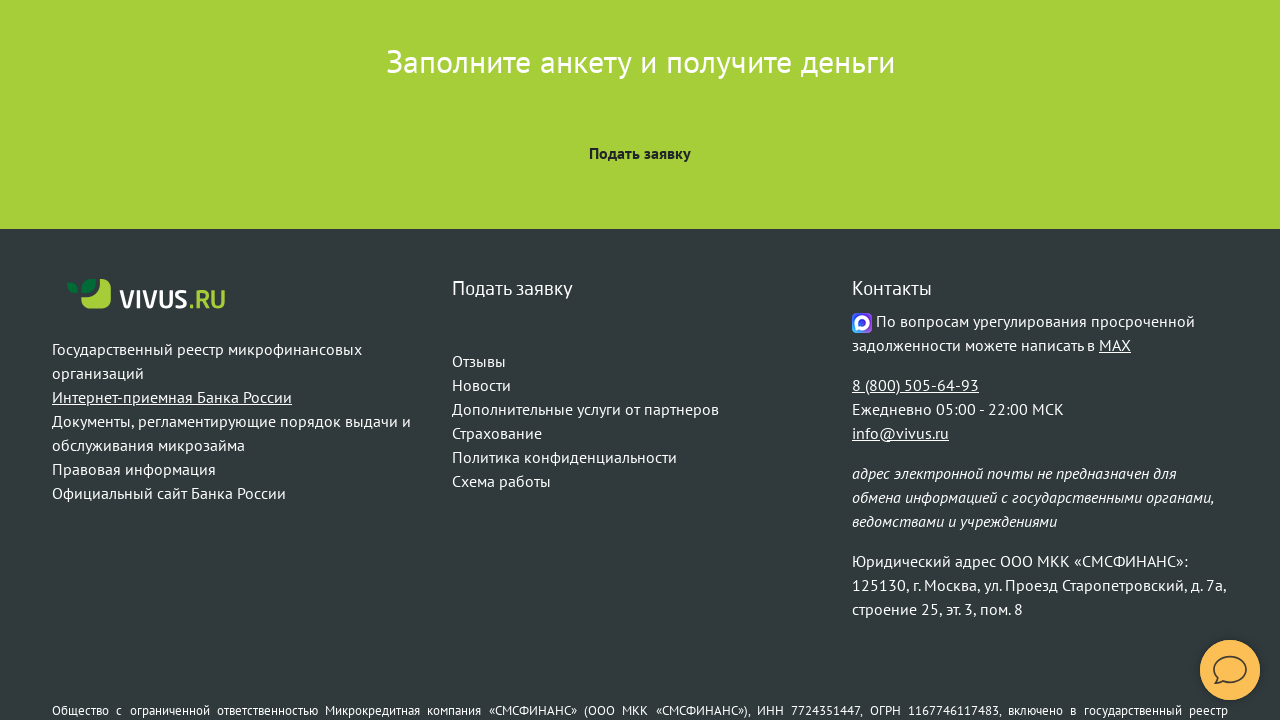

Retrieved href attribute: /documents/list/1
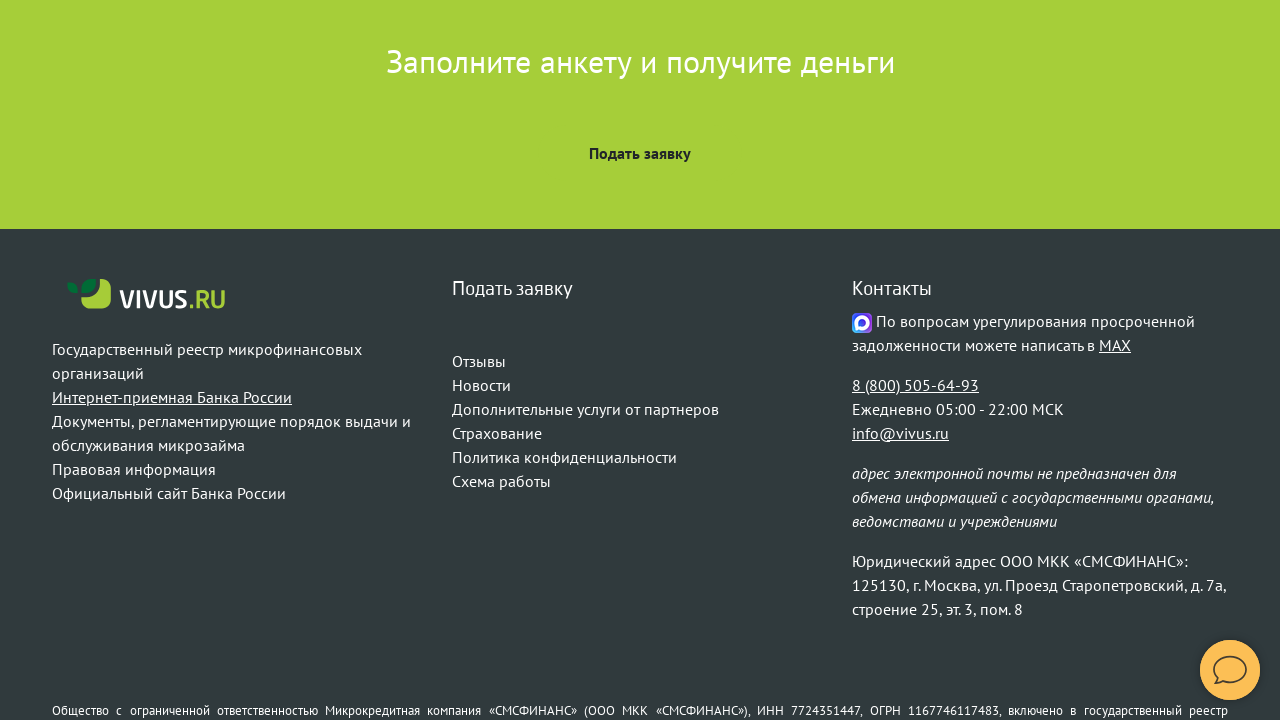

Verified link /documents/list/1 is different from previous link
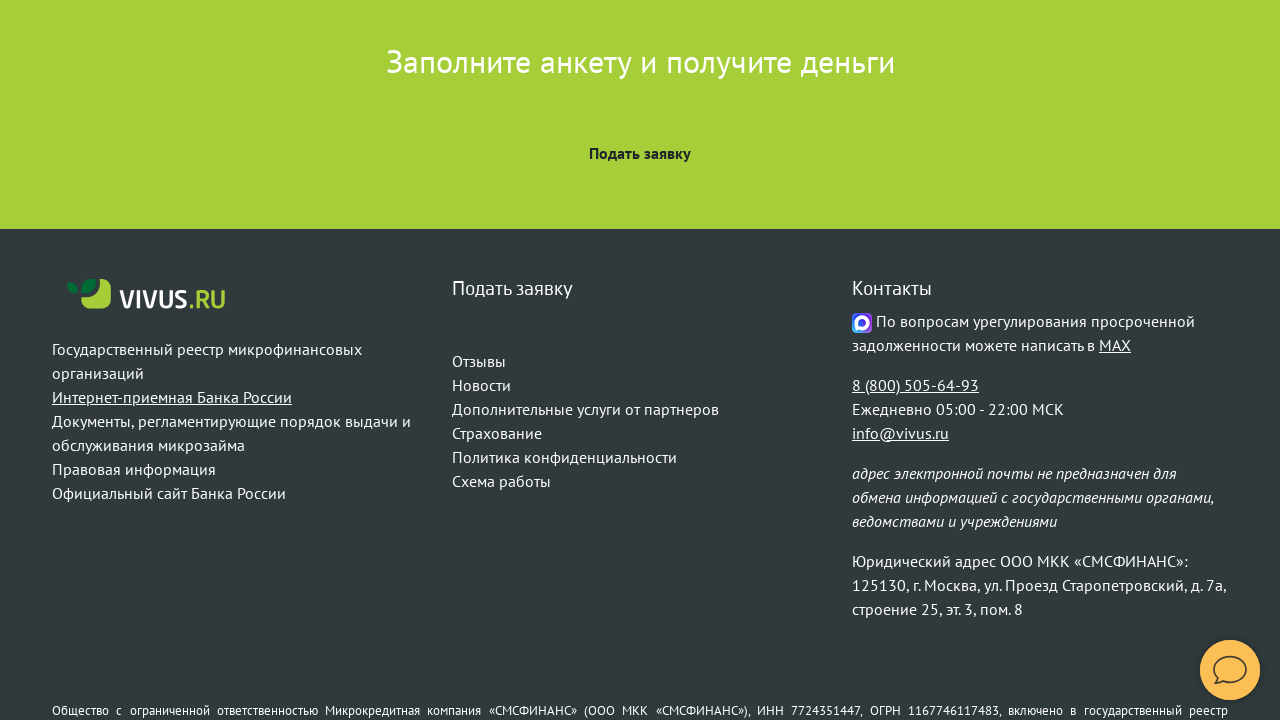

Updated previous_link to /documents/list/1
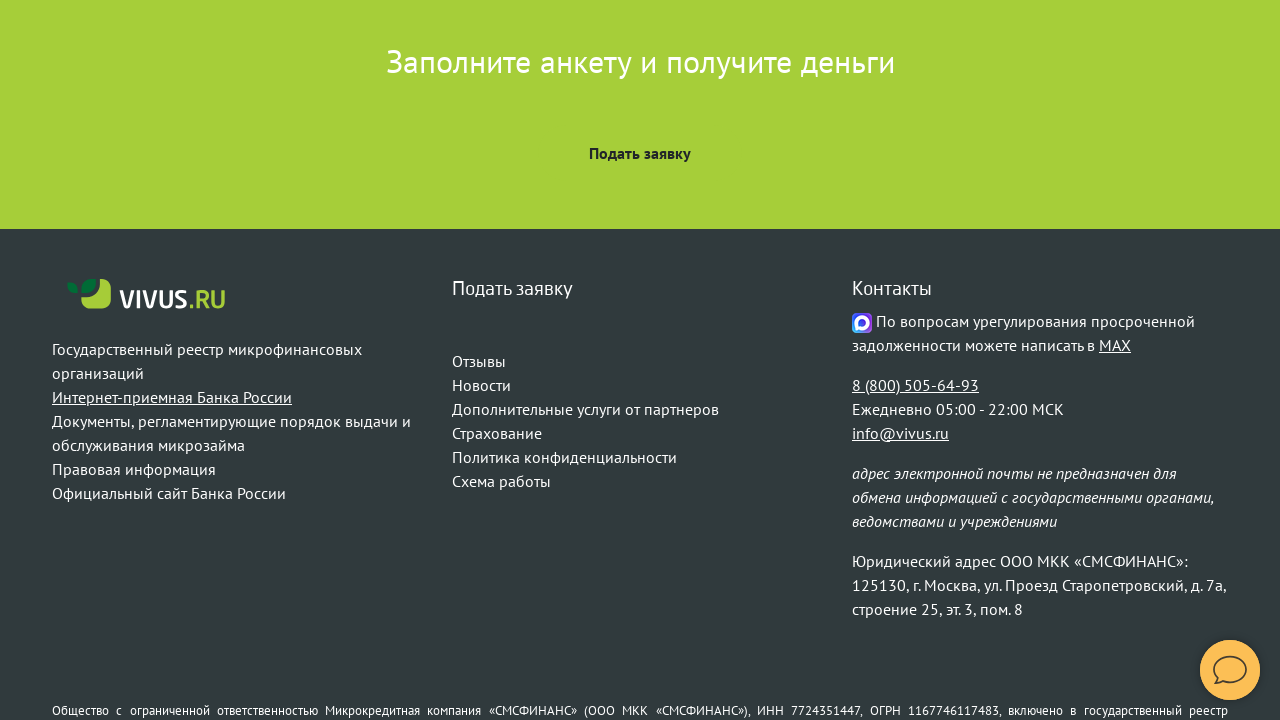

Scrolled footer link 3 into view
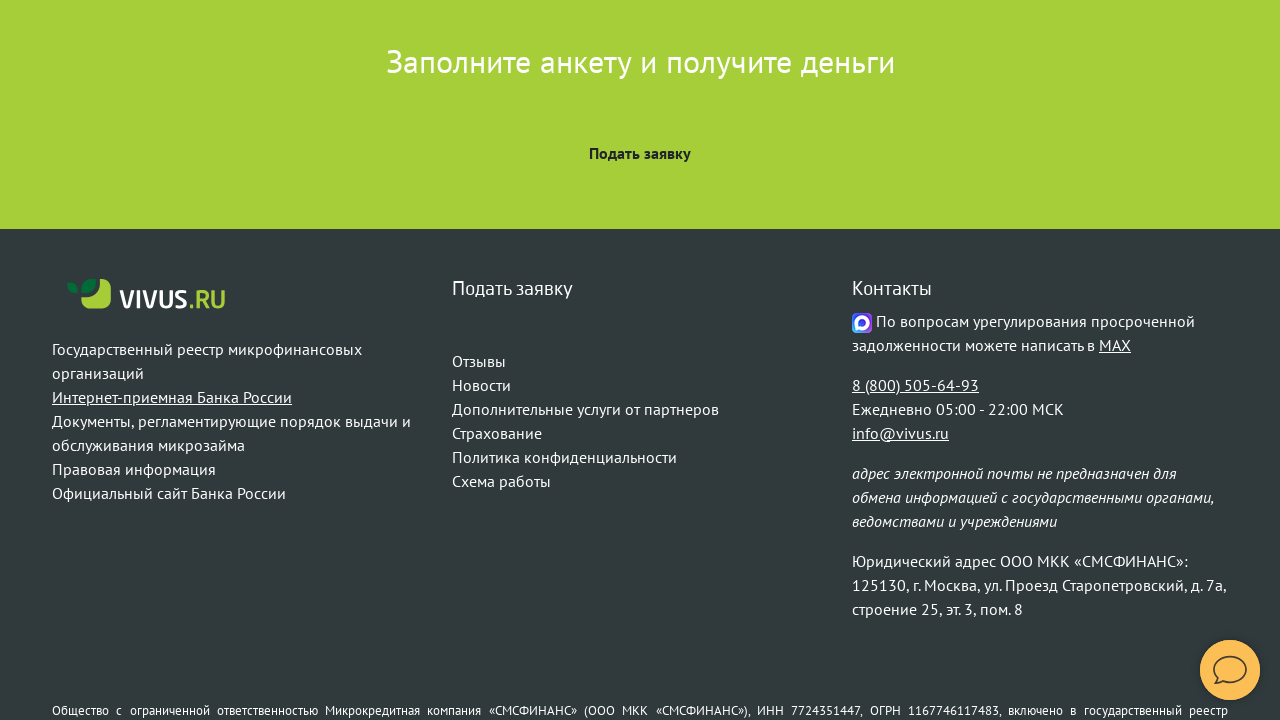

Waited 2 seconds for page to settle
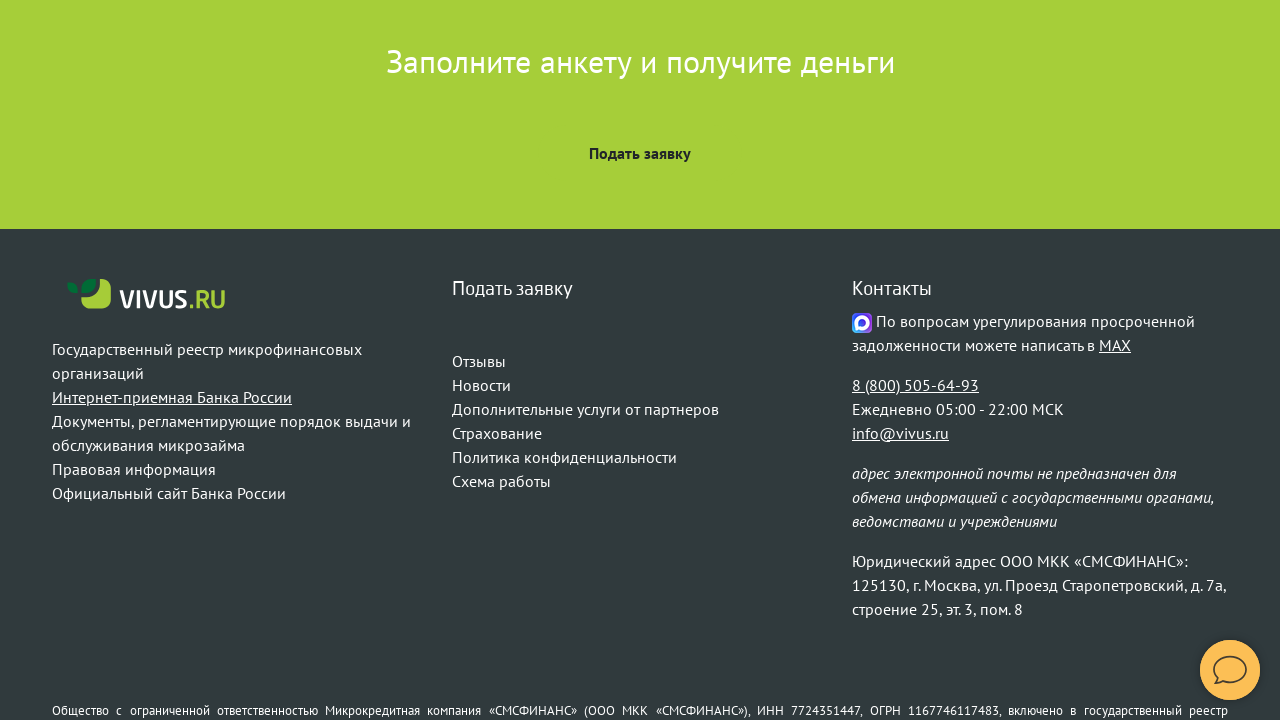

Clicked footer link 3 at (232, 421) on xpath=/html/body/footer/div/div/div[1]/p/a[3]
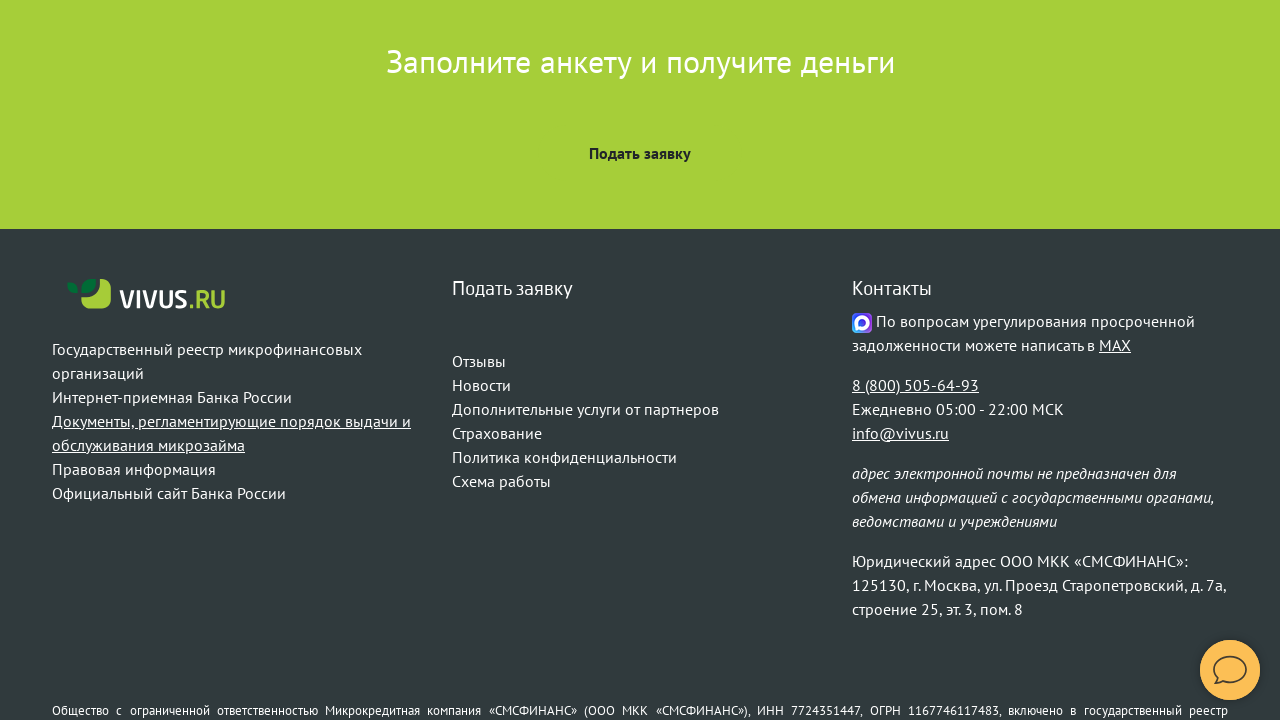

Waited 2 seconds after clicking link
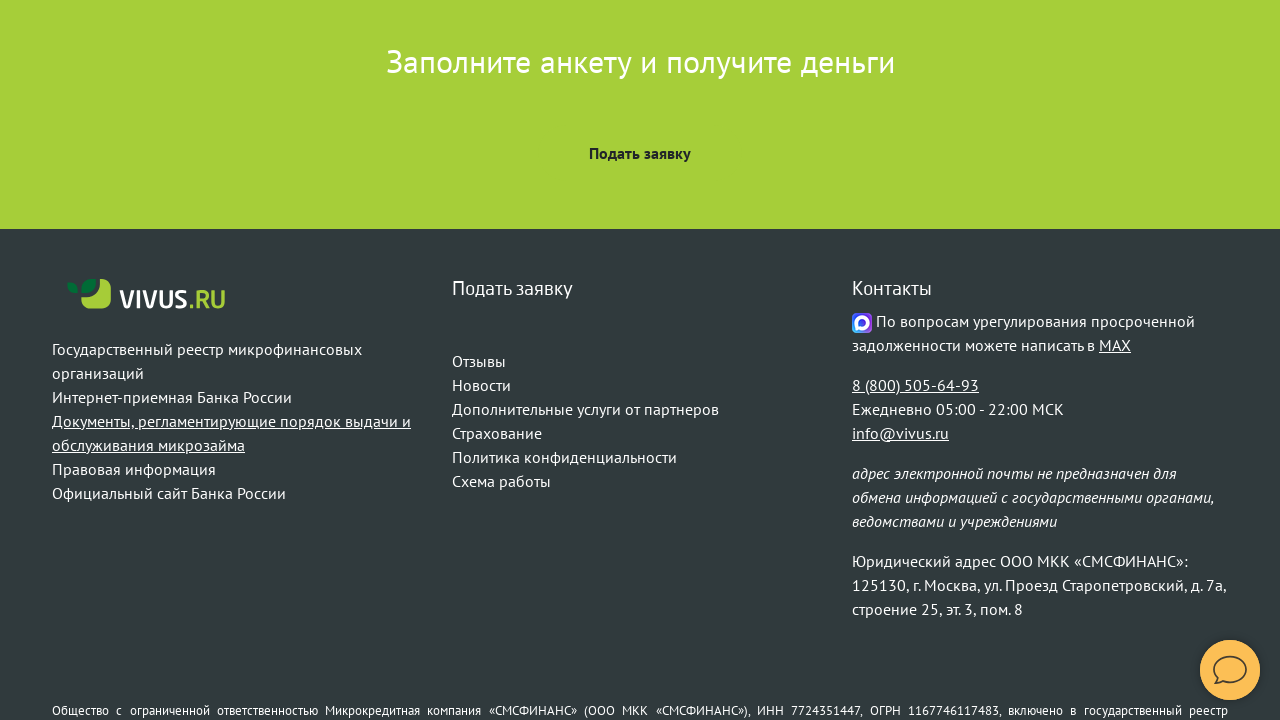

Closed newly opened tab
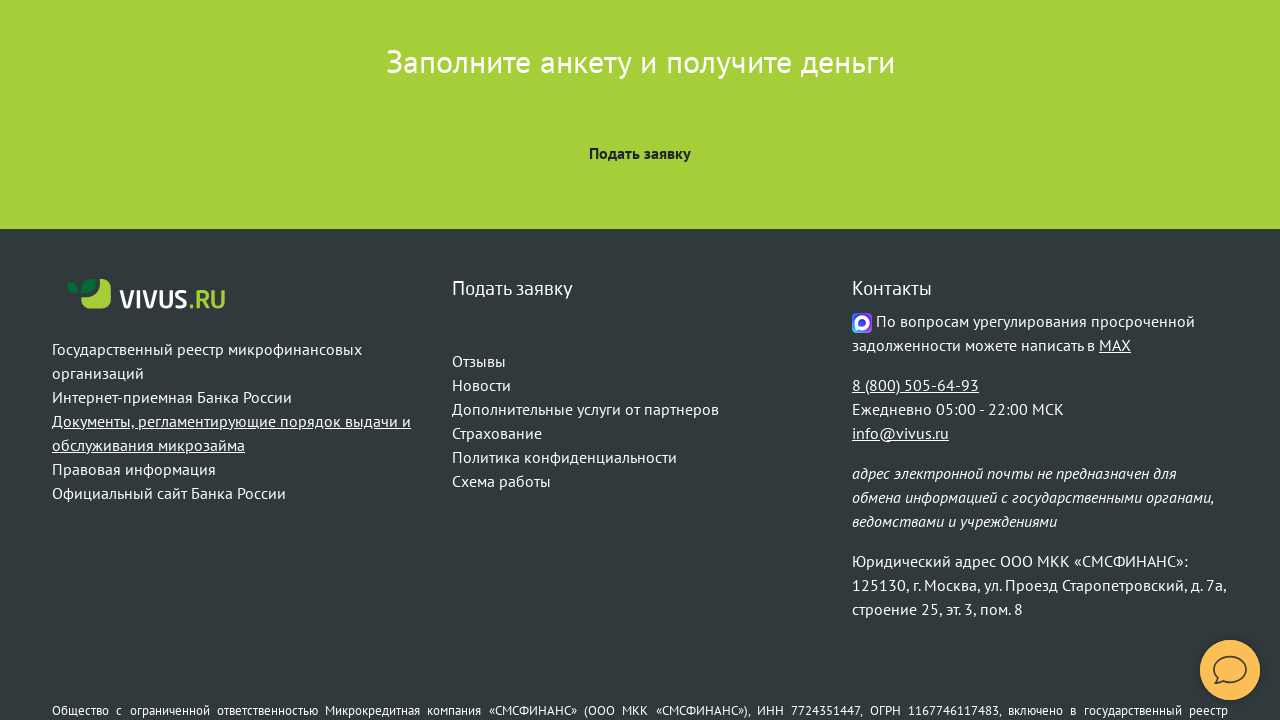

Located footer link element 4
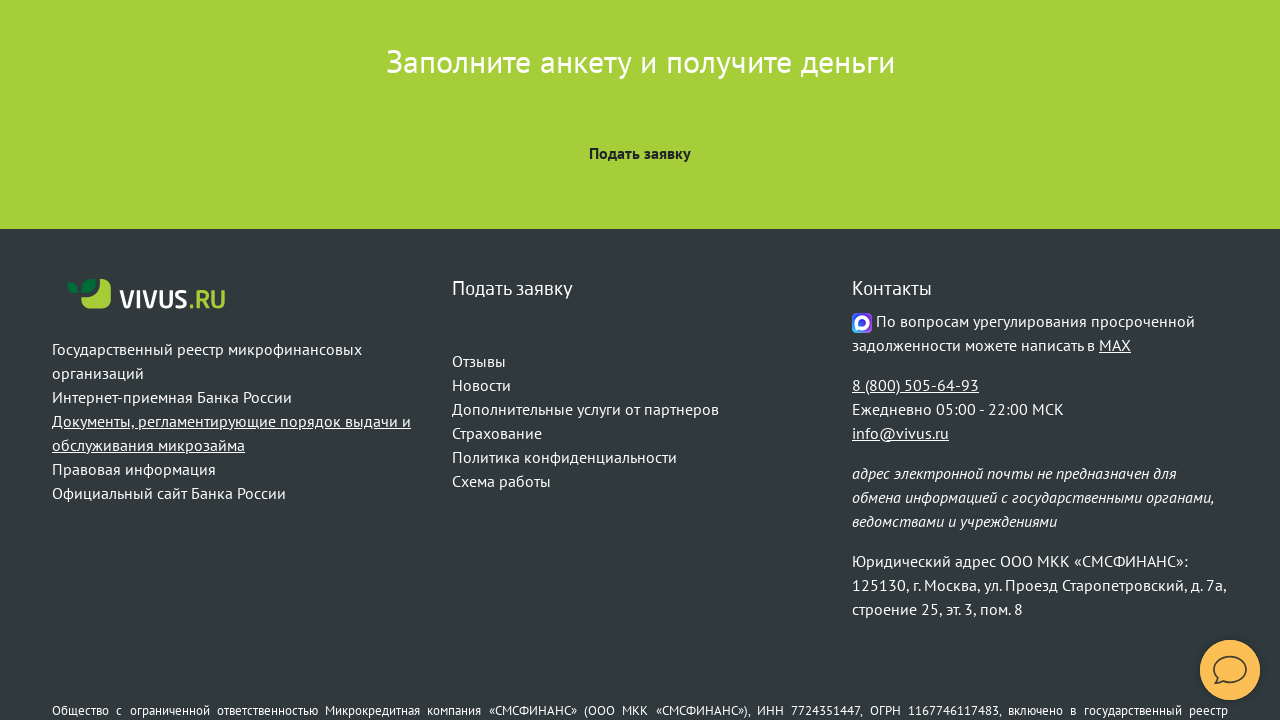

Retrieved href attribute: /documents/list/7
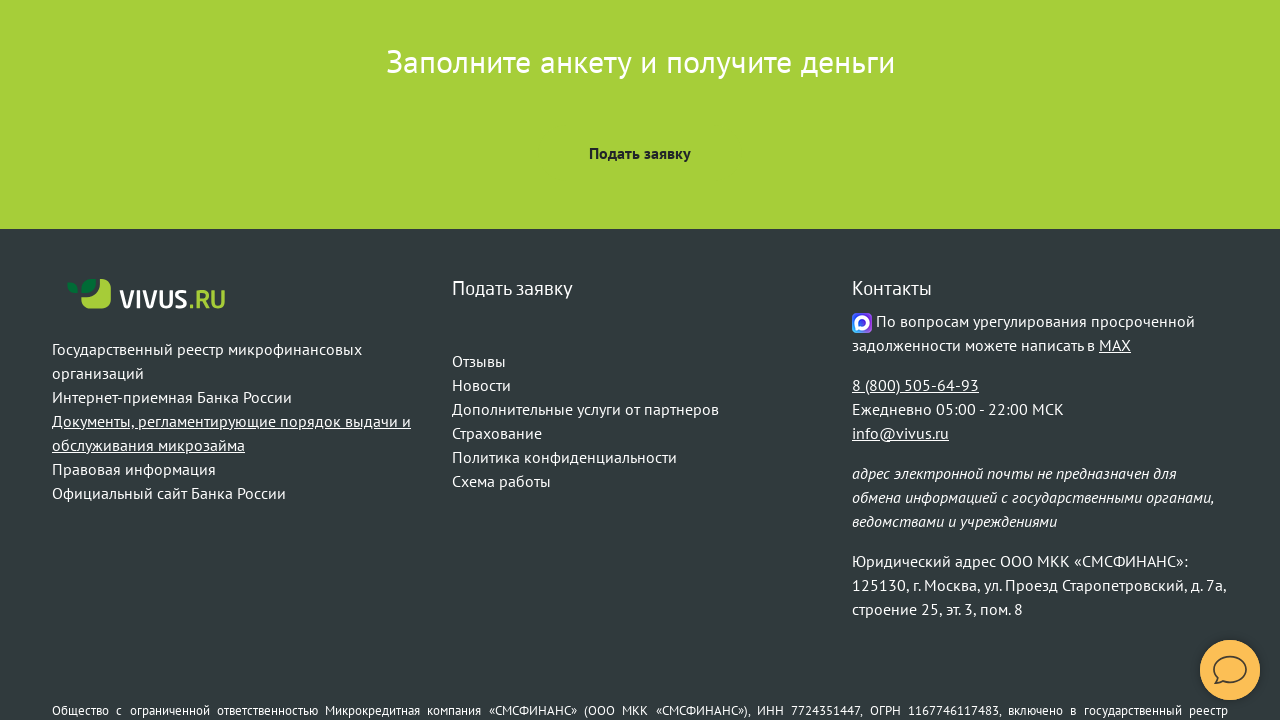

Verified link /documents/list/7 is different from previous link
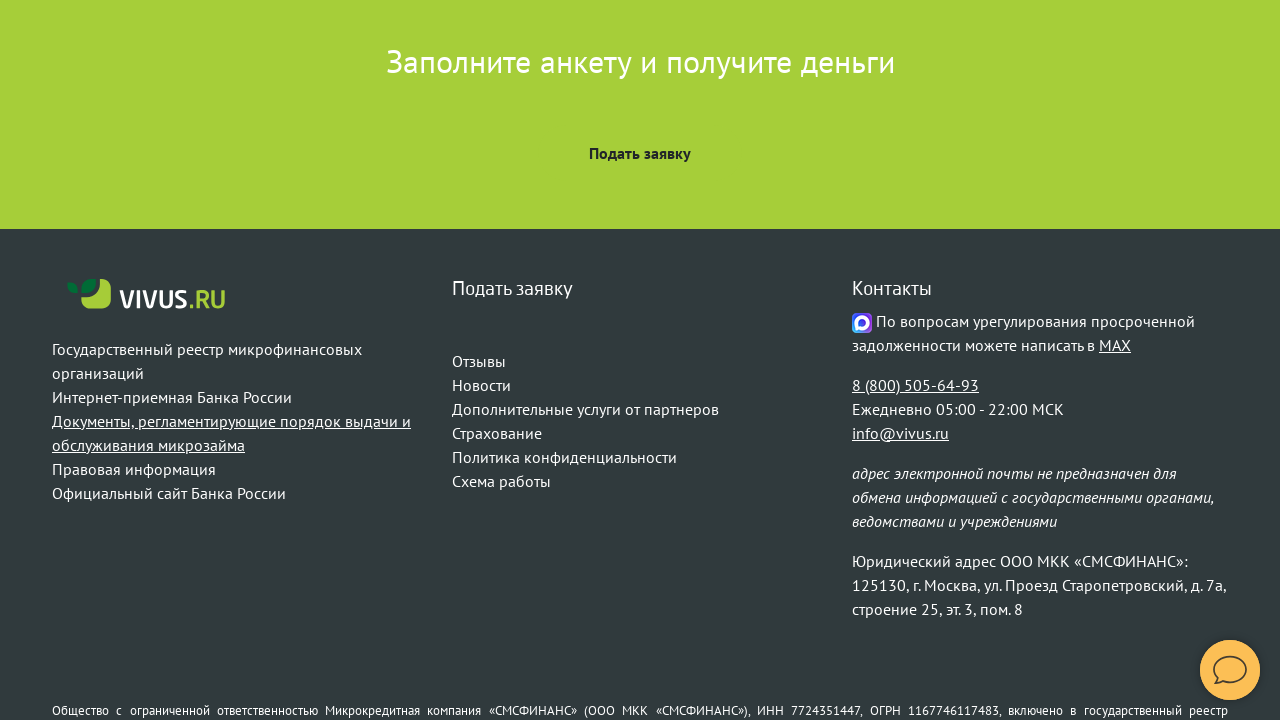

Updated previous_link to /documents/list/7
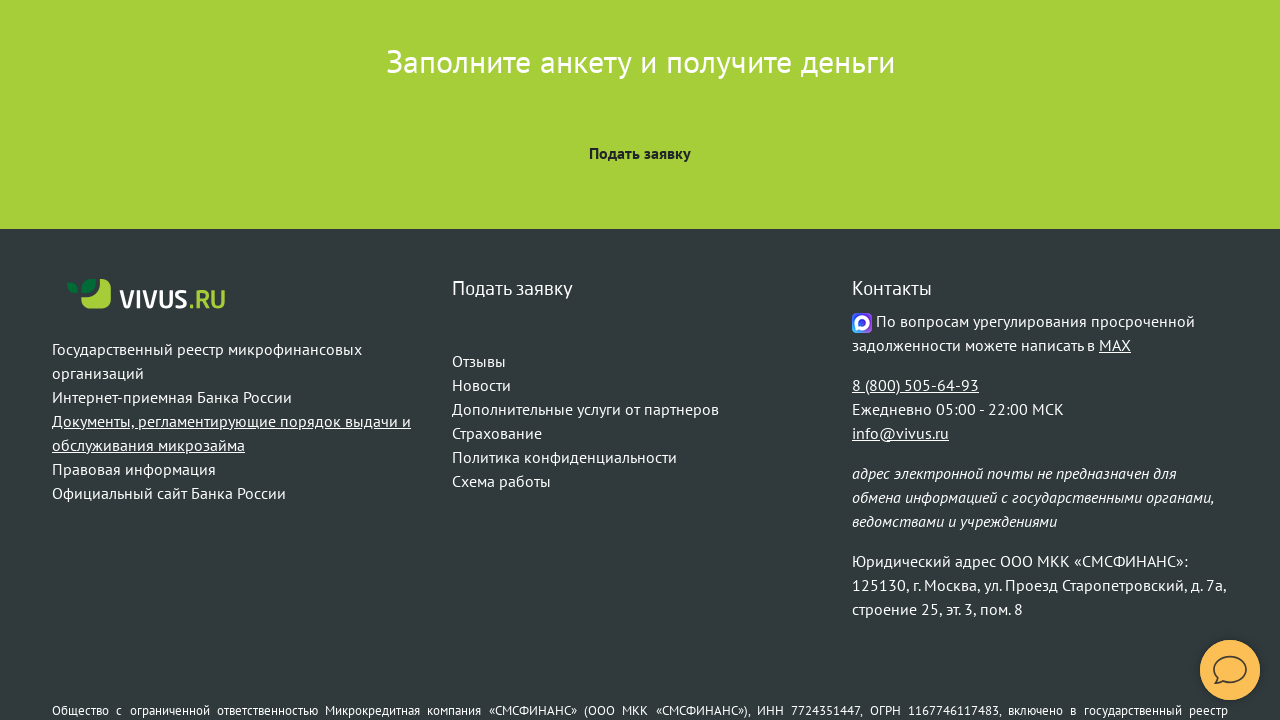

Scrolled footer link 4 into view
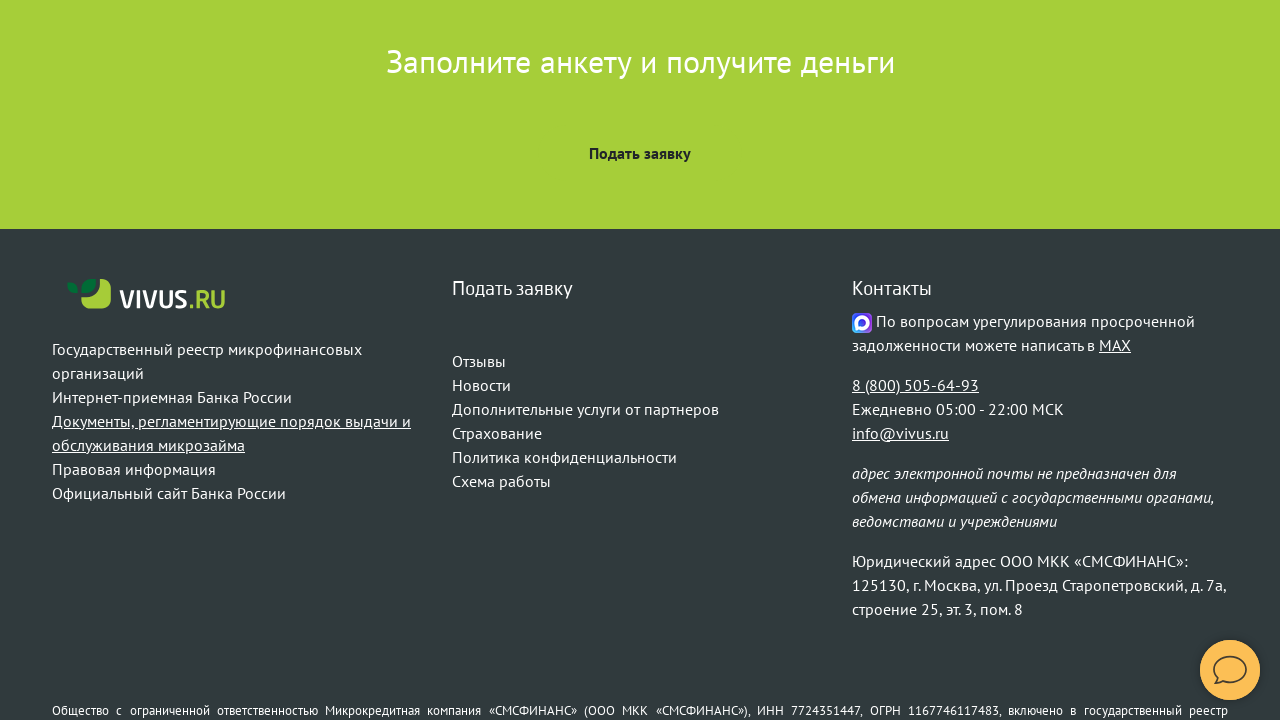

Waited 2 seconds for page to settle
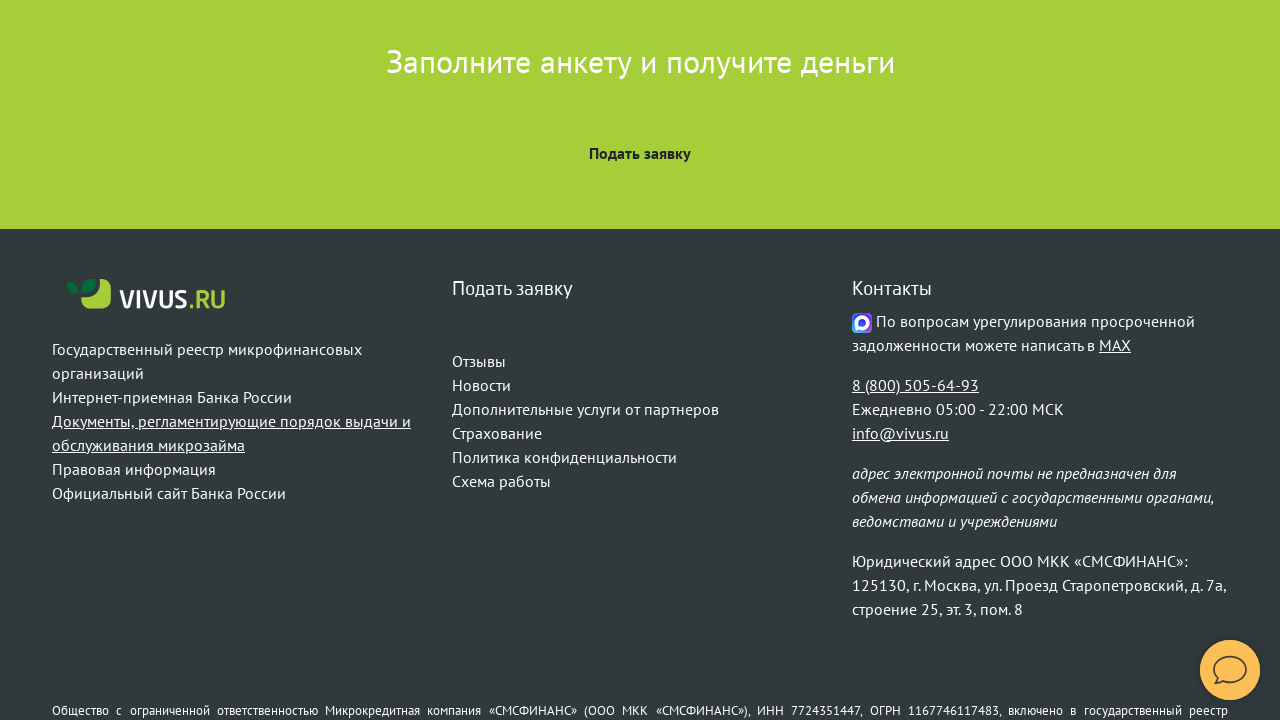

Clicked footer link 4 at (134, 469) on xpath=/html/body/footer/div/div/div[1]/p/a[4]
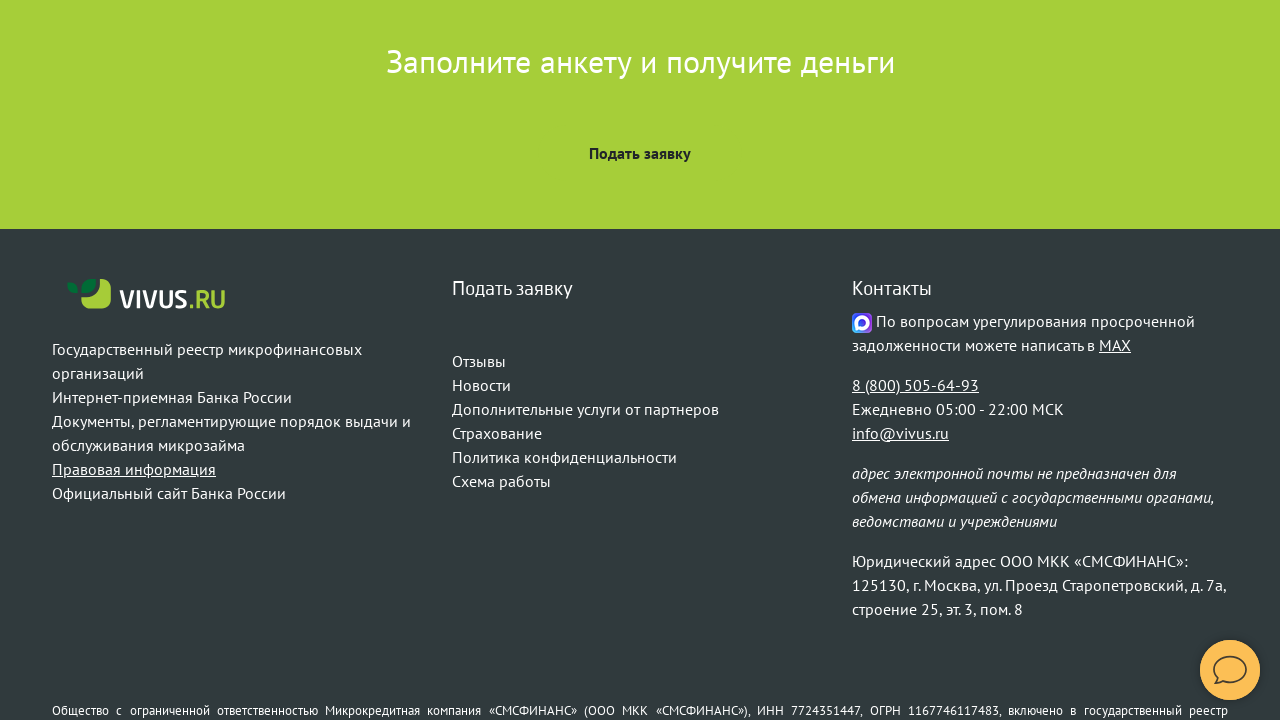

Waited 2 seconds after clicking link
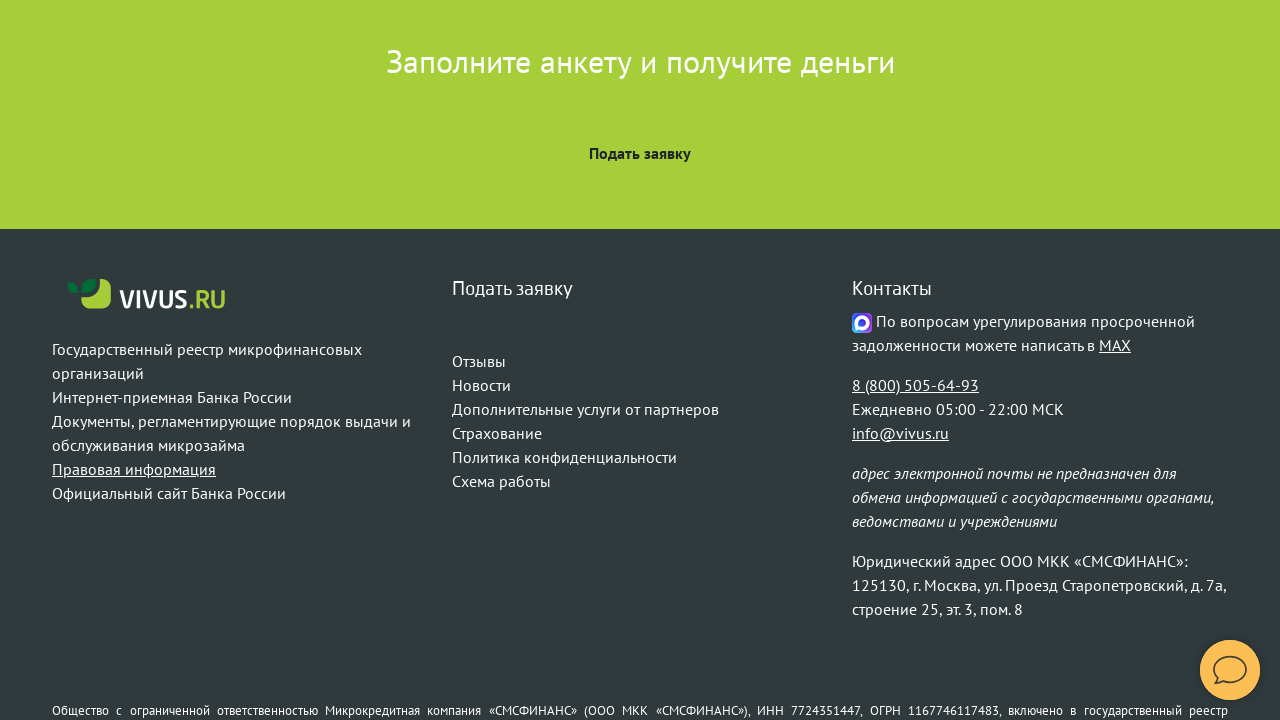

Closed newly opened tab
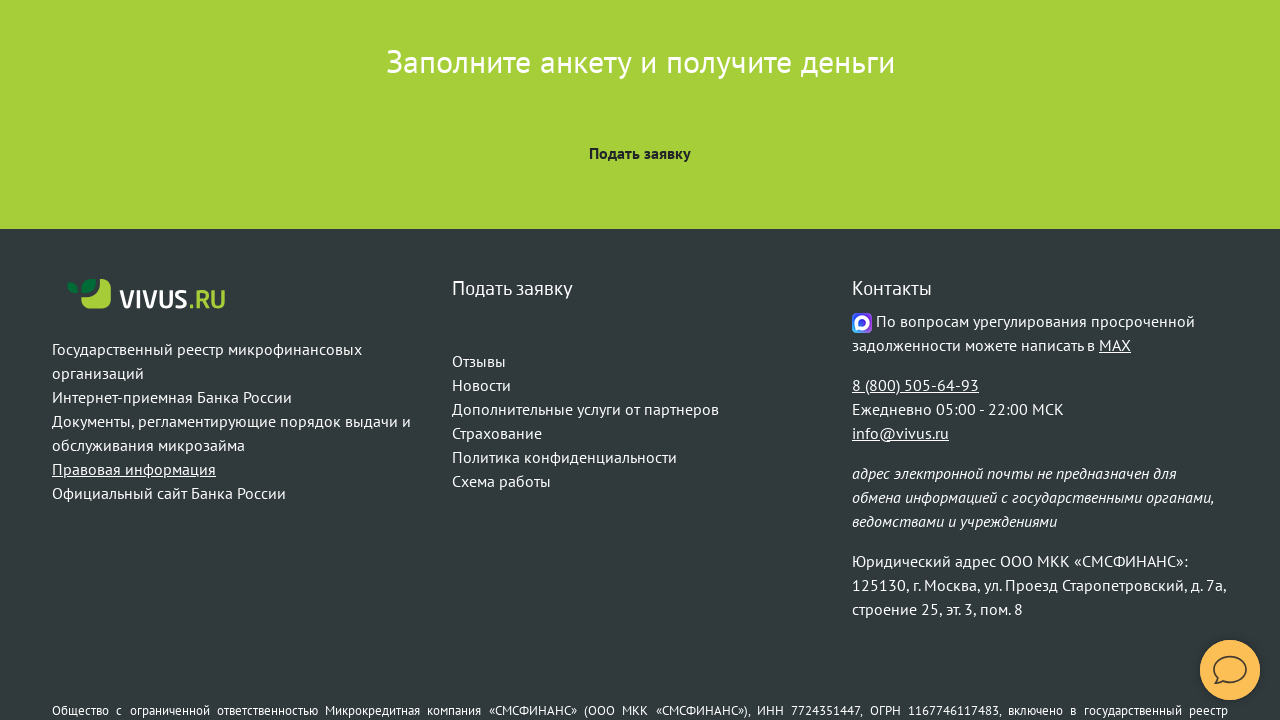

Located footer link element 5
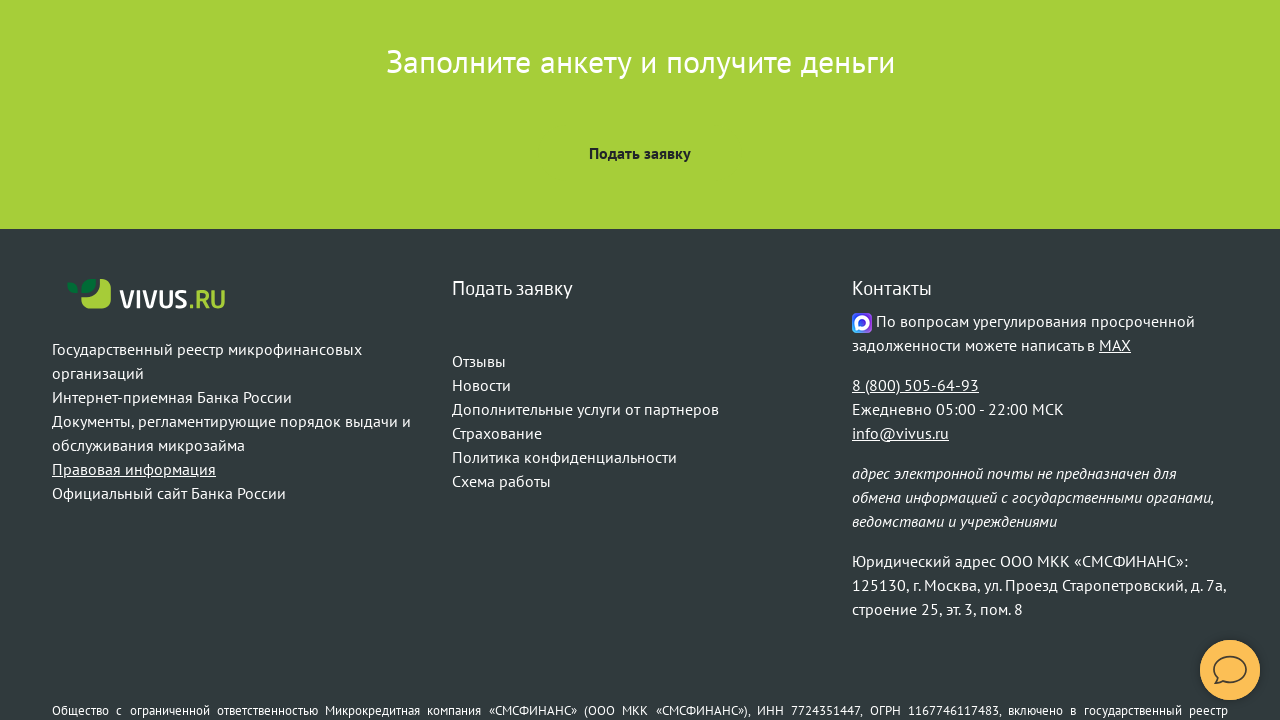

Retrieved href attribute: https://cbr.ru/
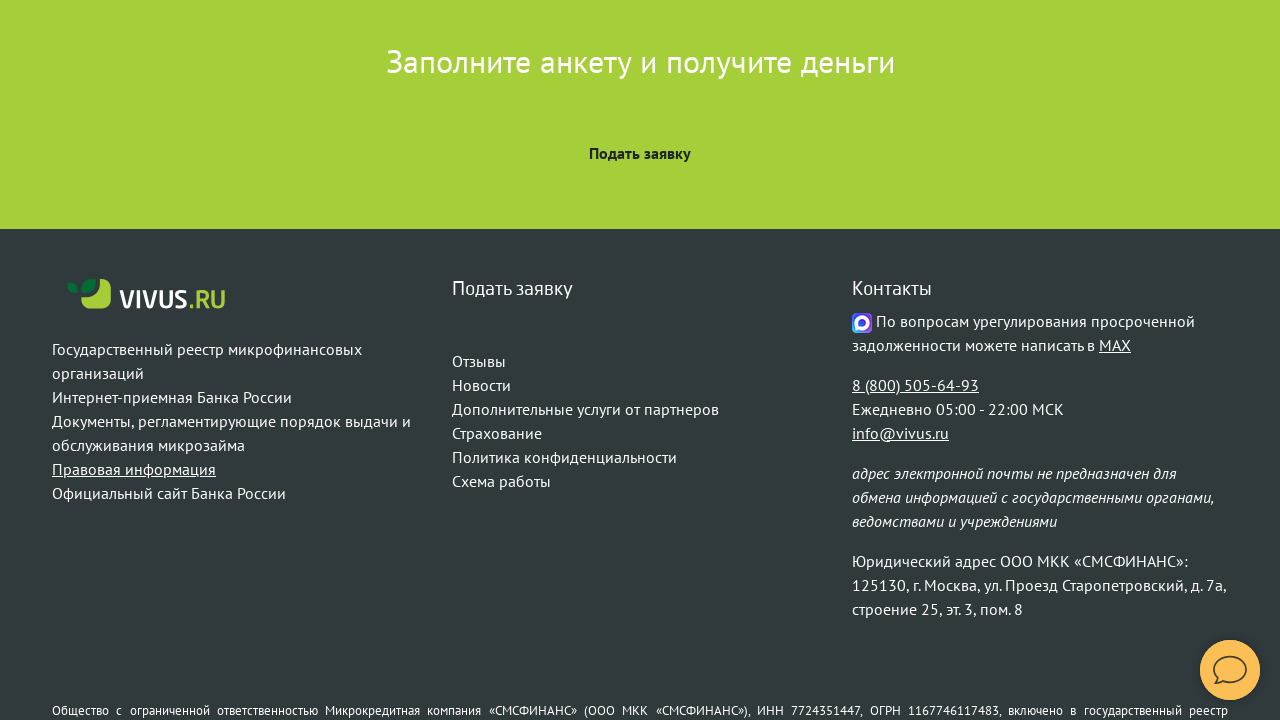

Verified link https://cbr.ru/ is different from previous link
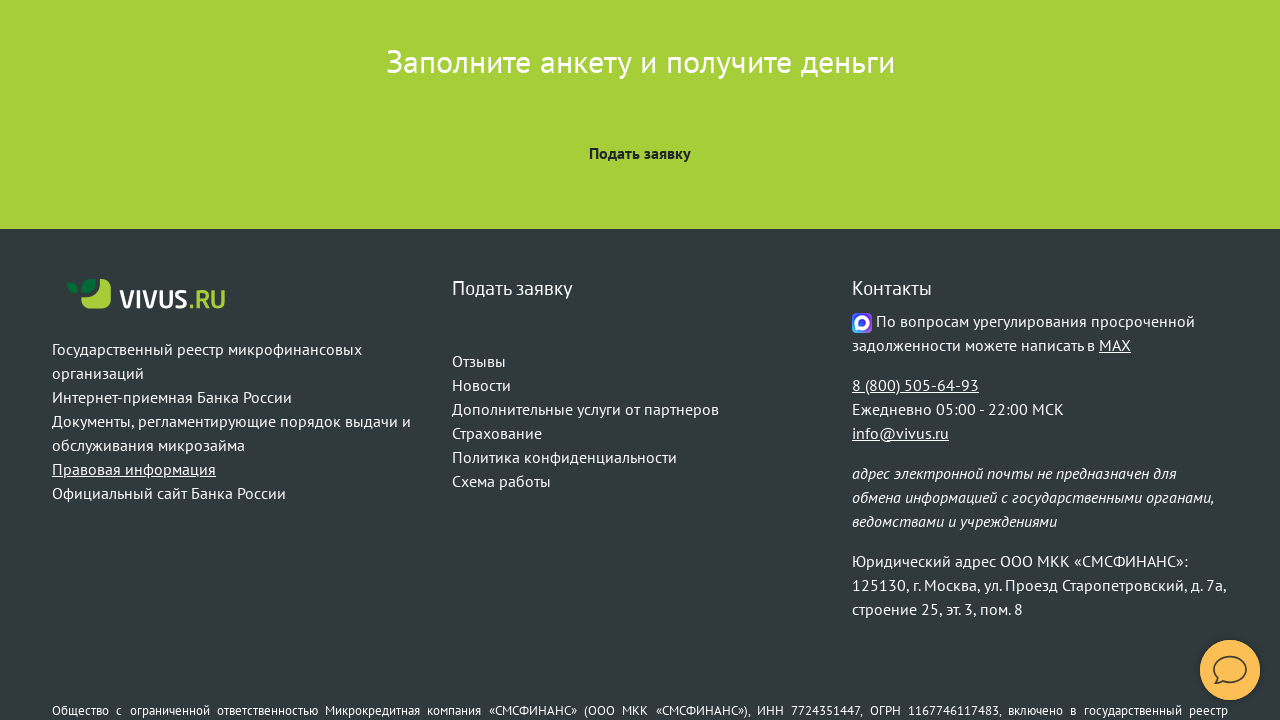

Updated previous_link to https://cbr.ru/
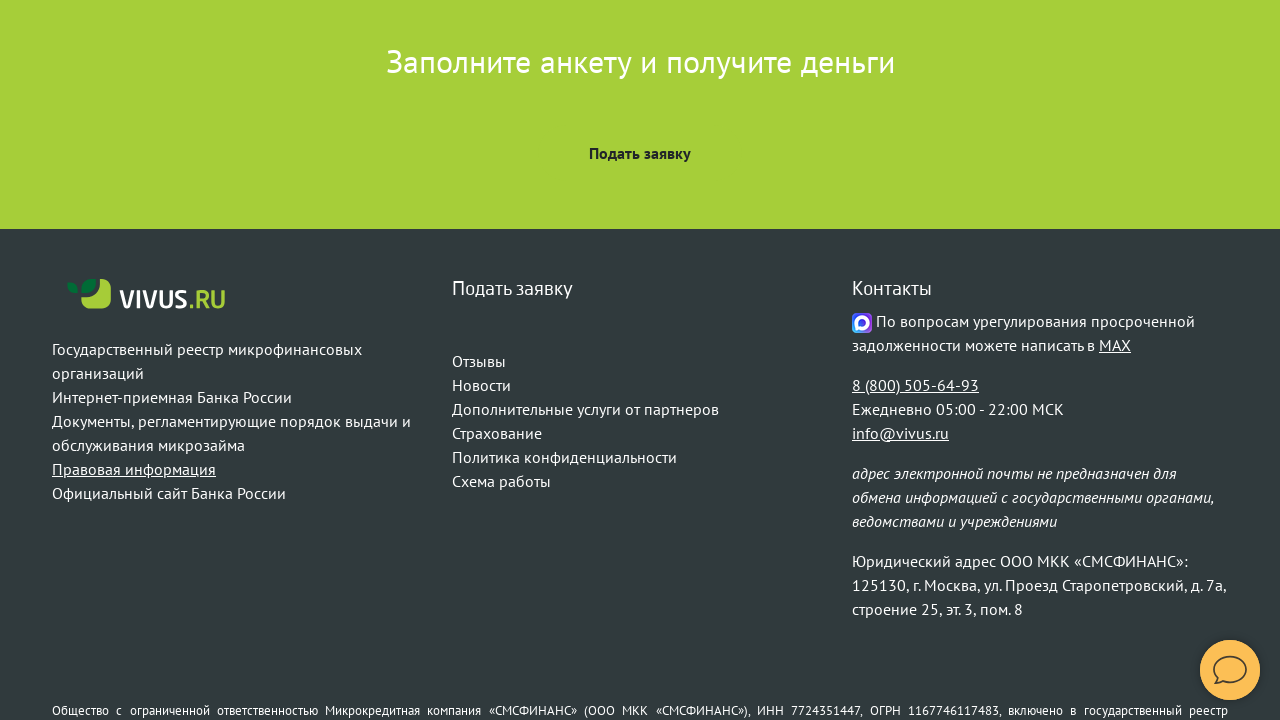

Scrolled footer link 5 into view
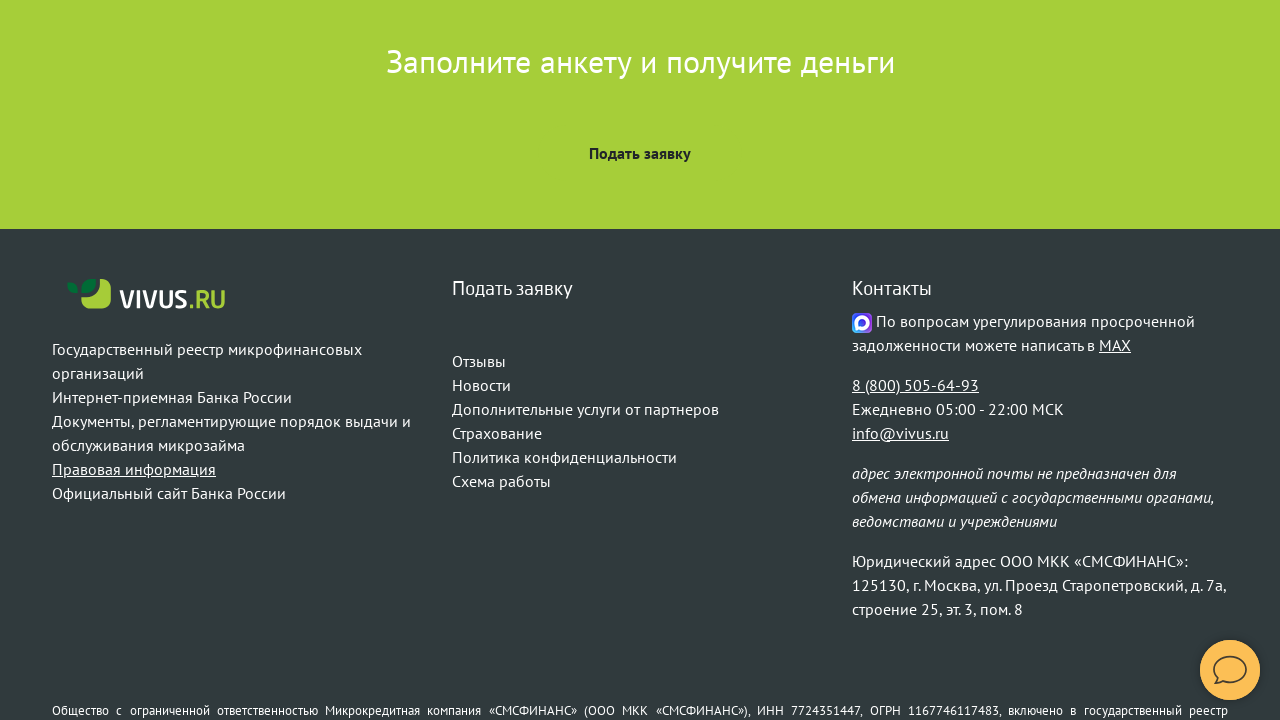

Waited 2 seconds for page to settle
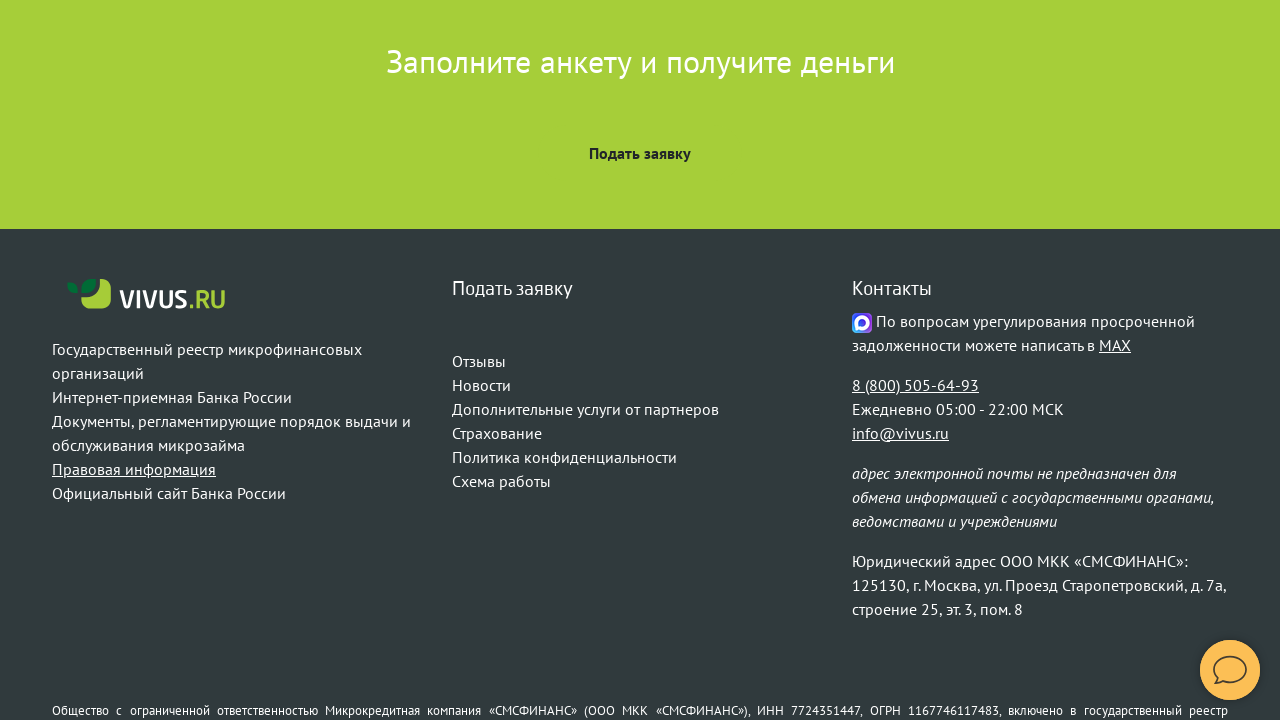

Clicked footer link 5 at (169, 493) on xpath=/html/body/footer/div/div/div[1]/p/a[5]
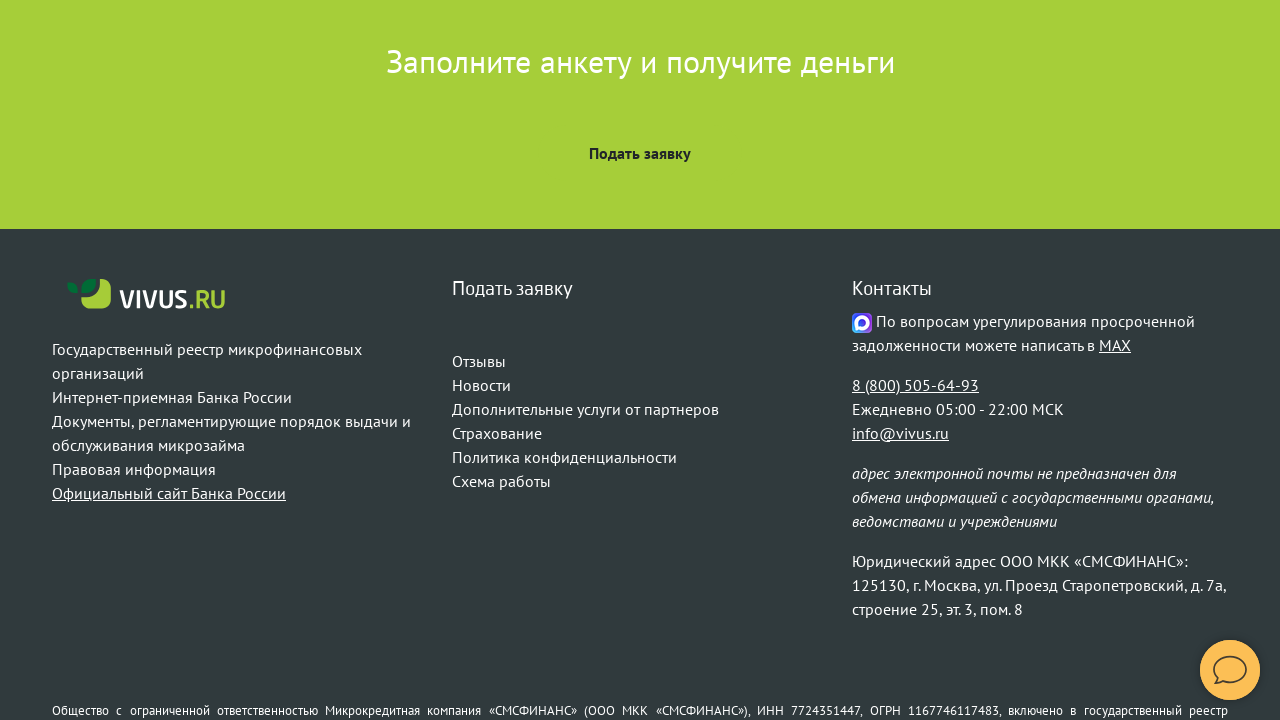

Waited 2 seconds after clicking link
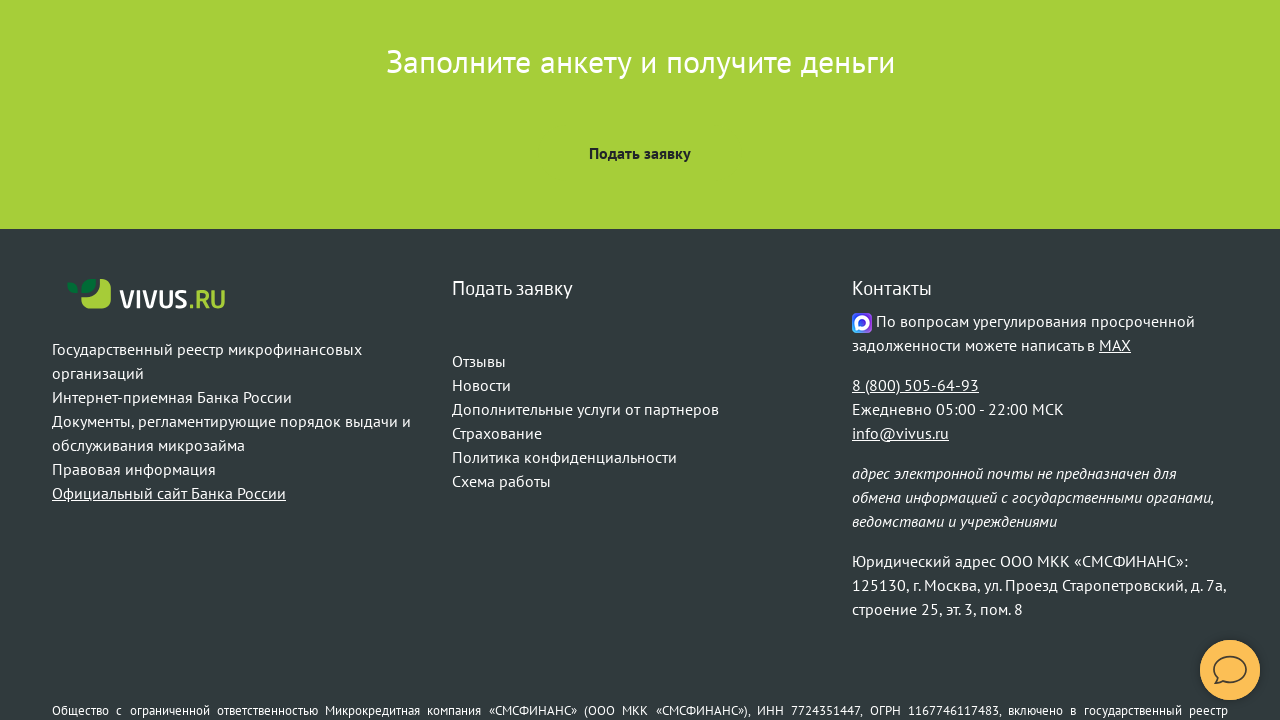

Closed newly opened tab
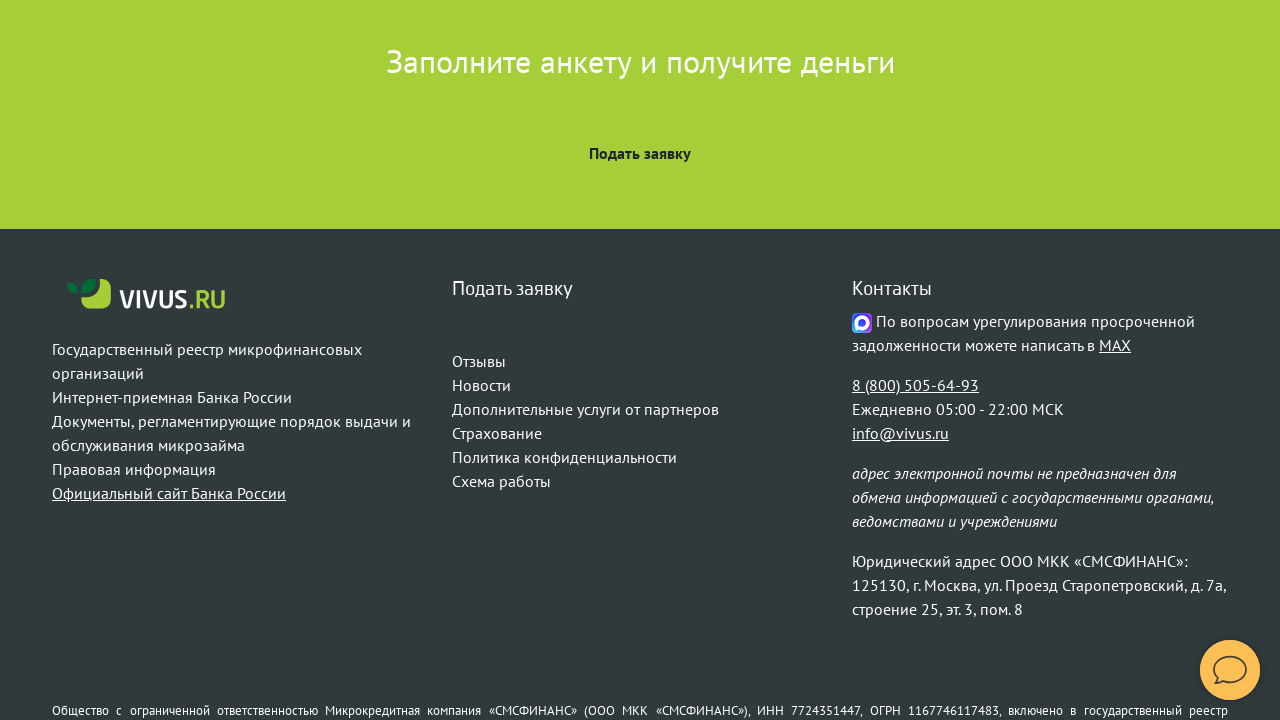

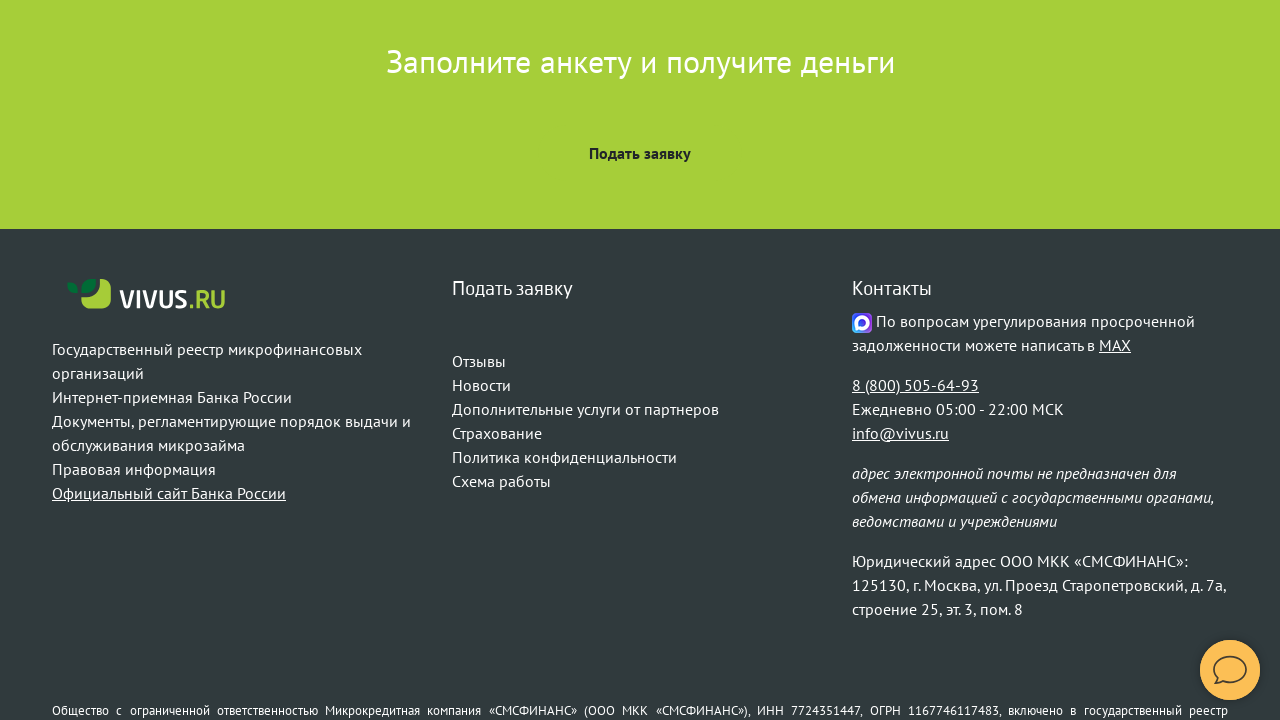